Tests password generator with same input text but different letter casing to verify case sensitivity produces different outputs

Starting URL: http://angel.net/~nic/passwd.current.html

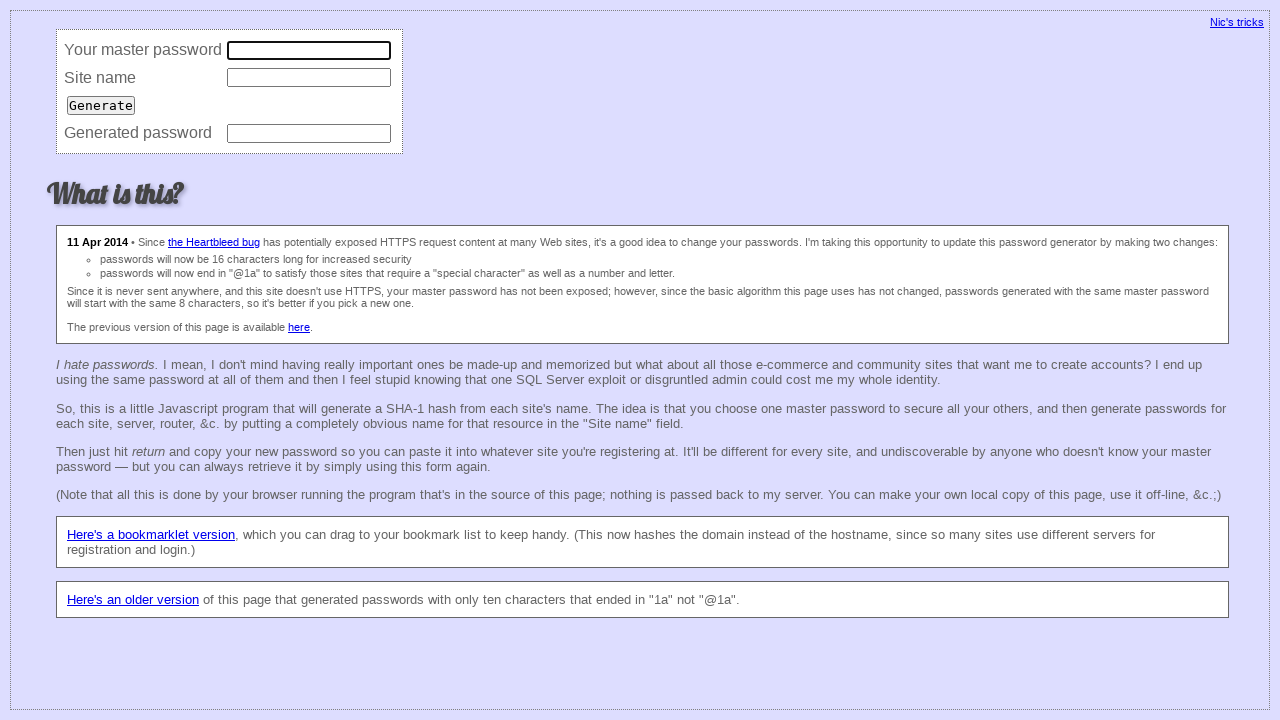

Cleared master password field on input[name='master']
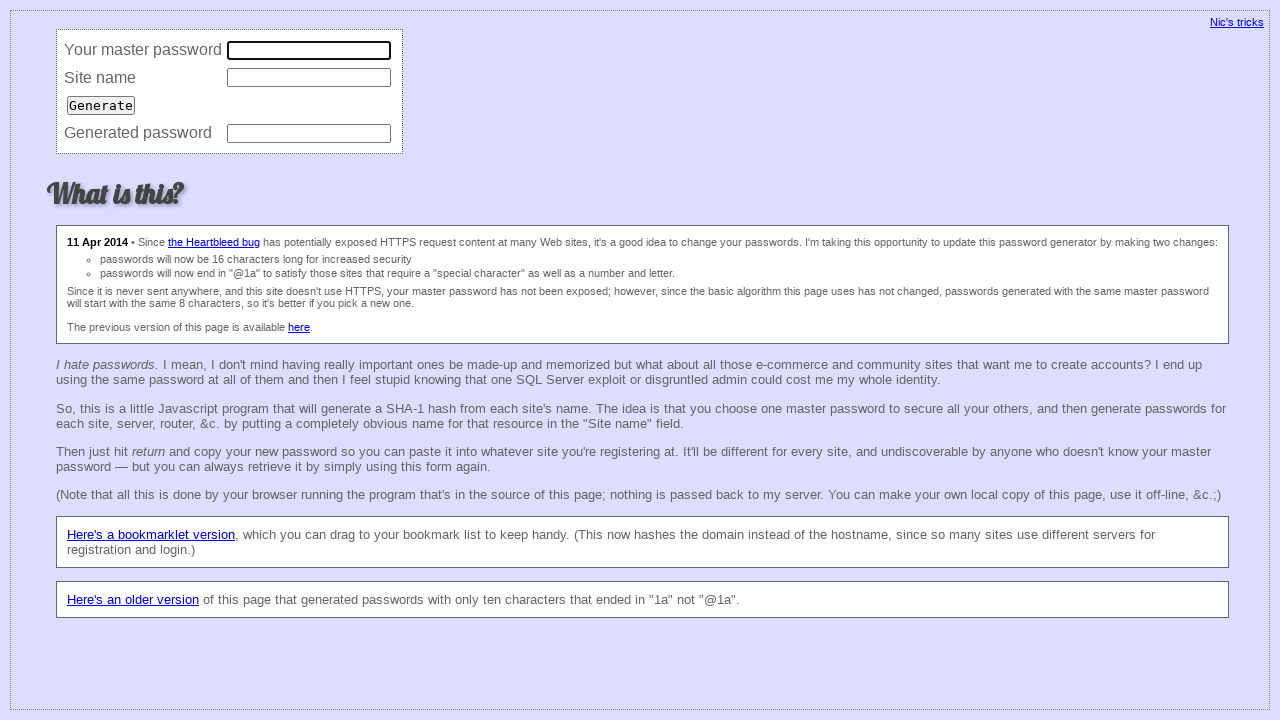

Filled master password field with uppercase 'ASDASDASD' on input[name='master']
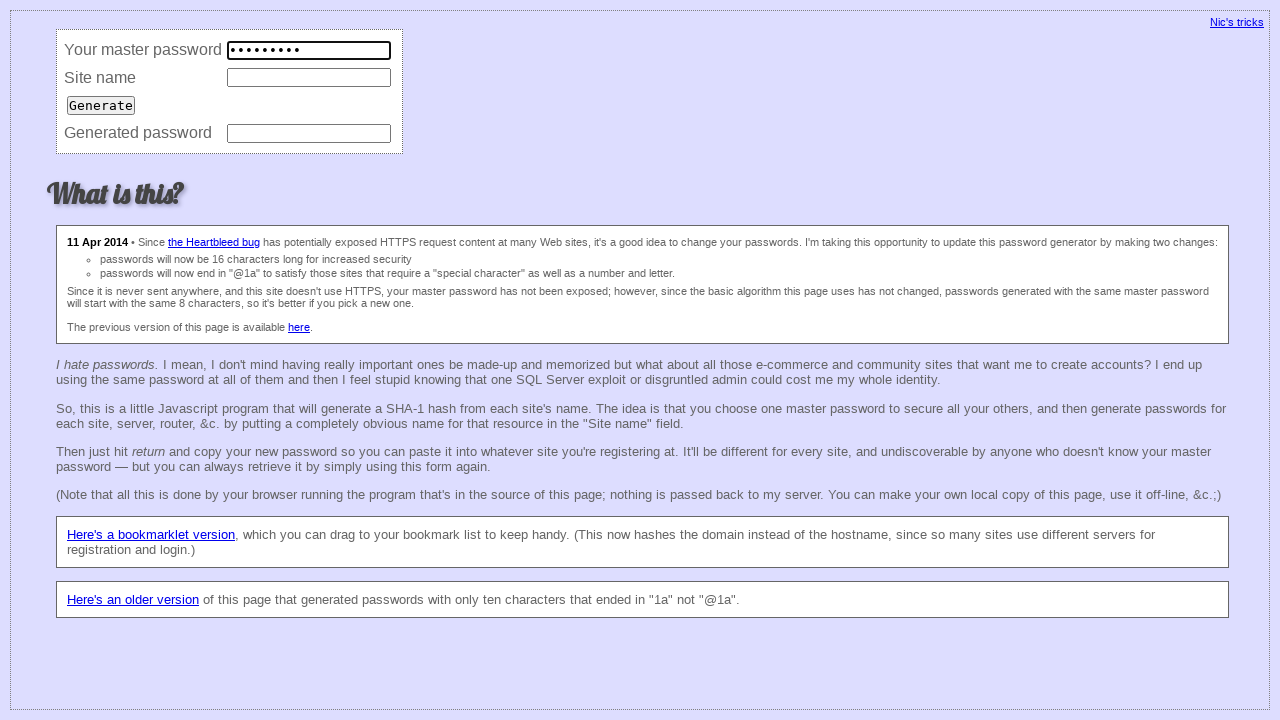

Cleared site field on input[name='site']
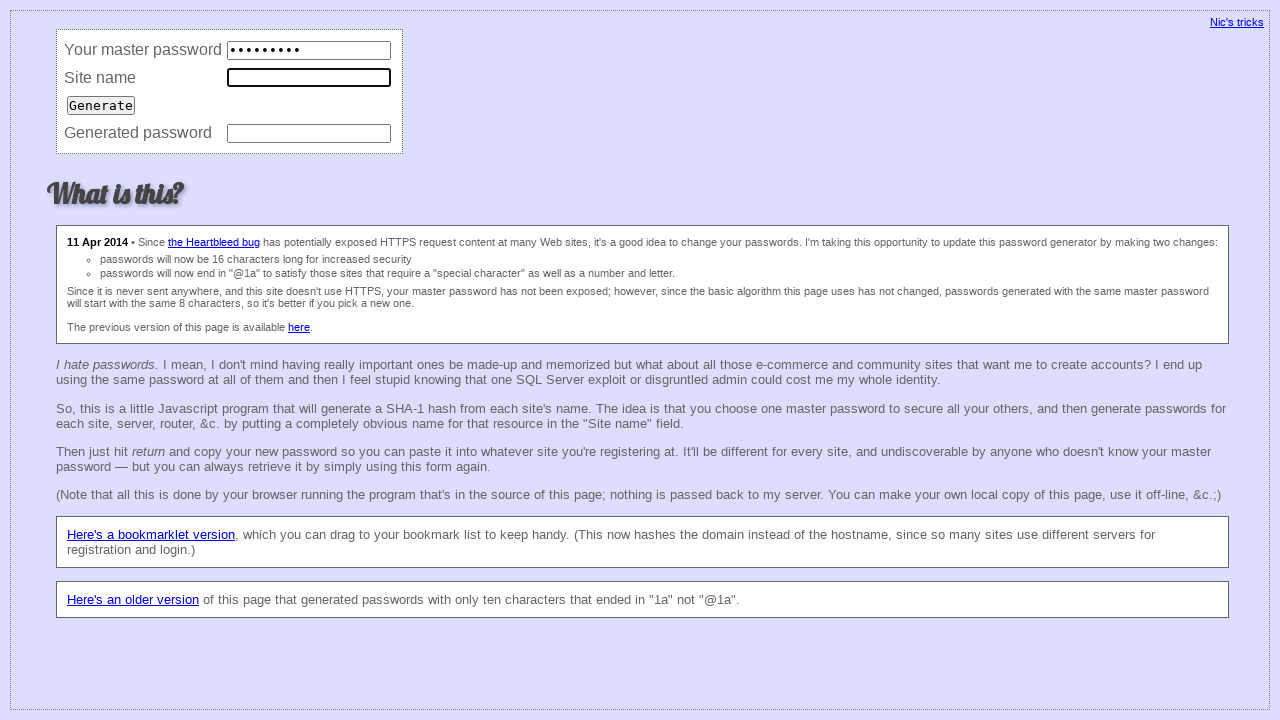

Filled site field with uppercase 'GOOGLE.COM' on input[name='site']
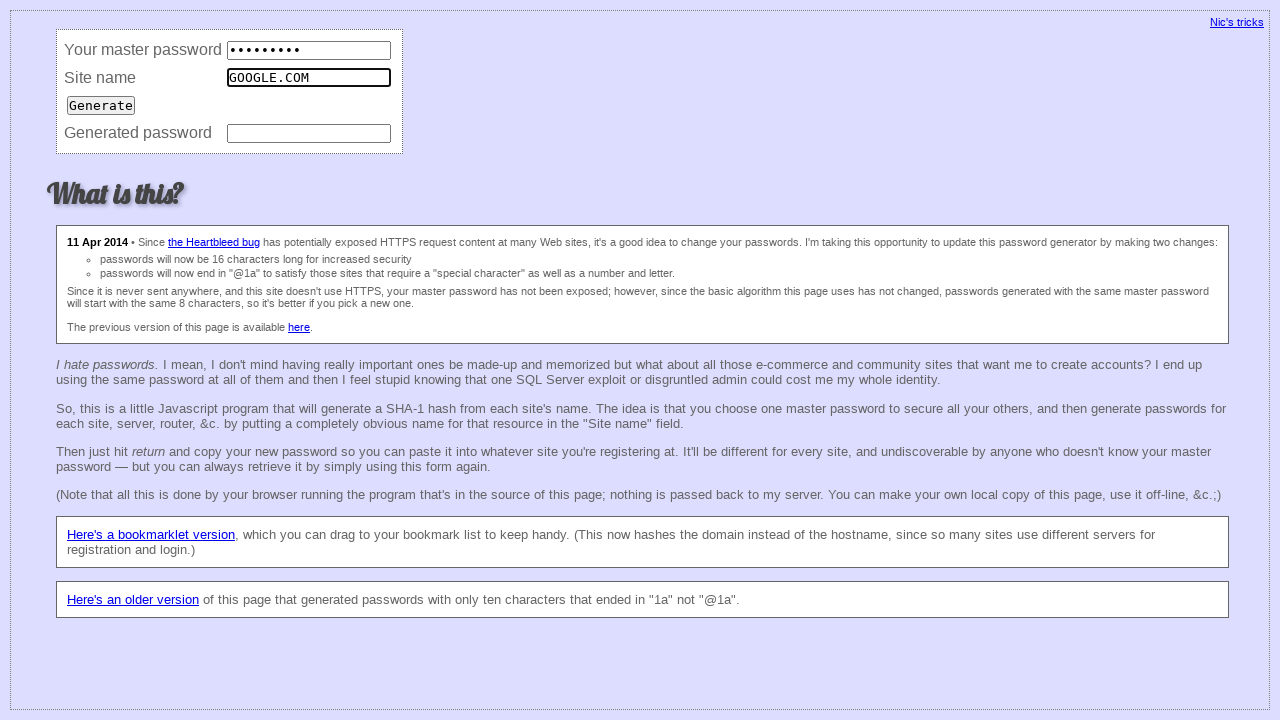

Clicked submit button for test case 1 (uppercase master and site) at (101, 105) on input[type='submit']
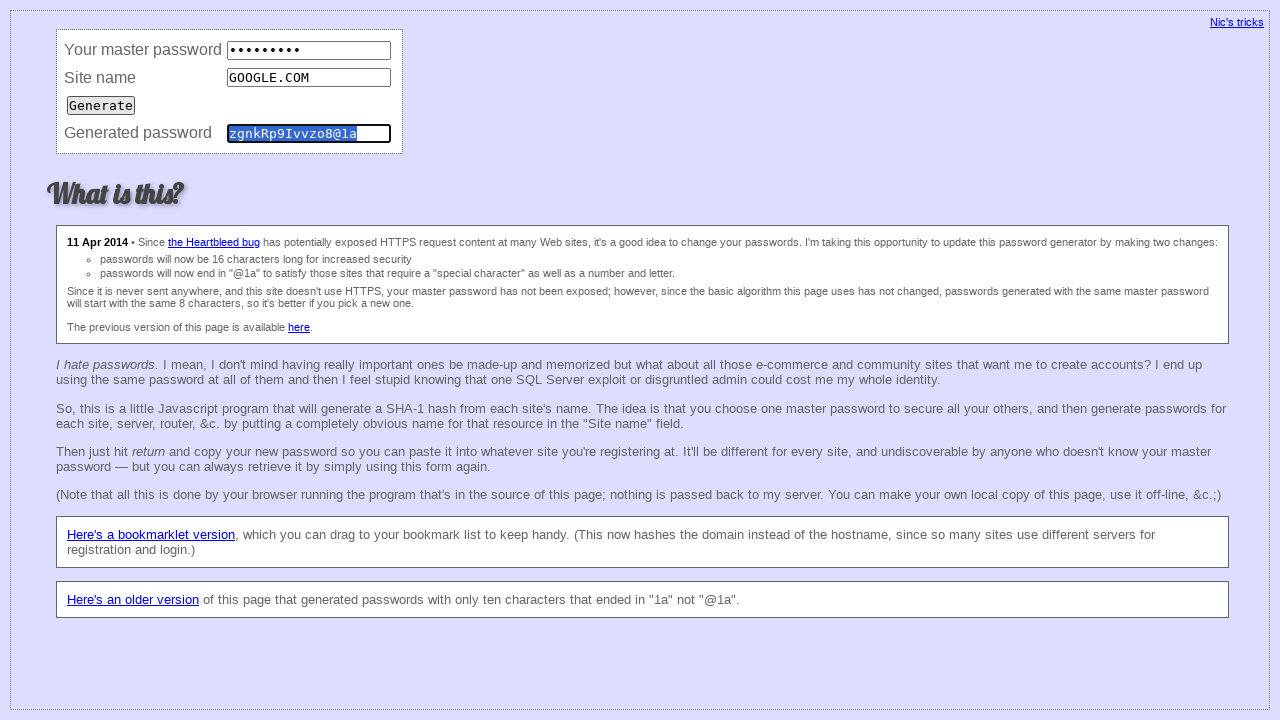

Password field generated for test case 1
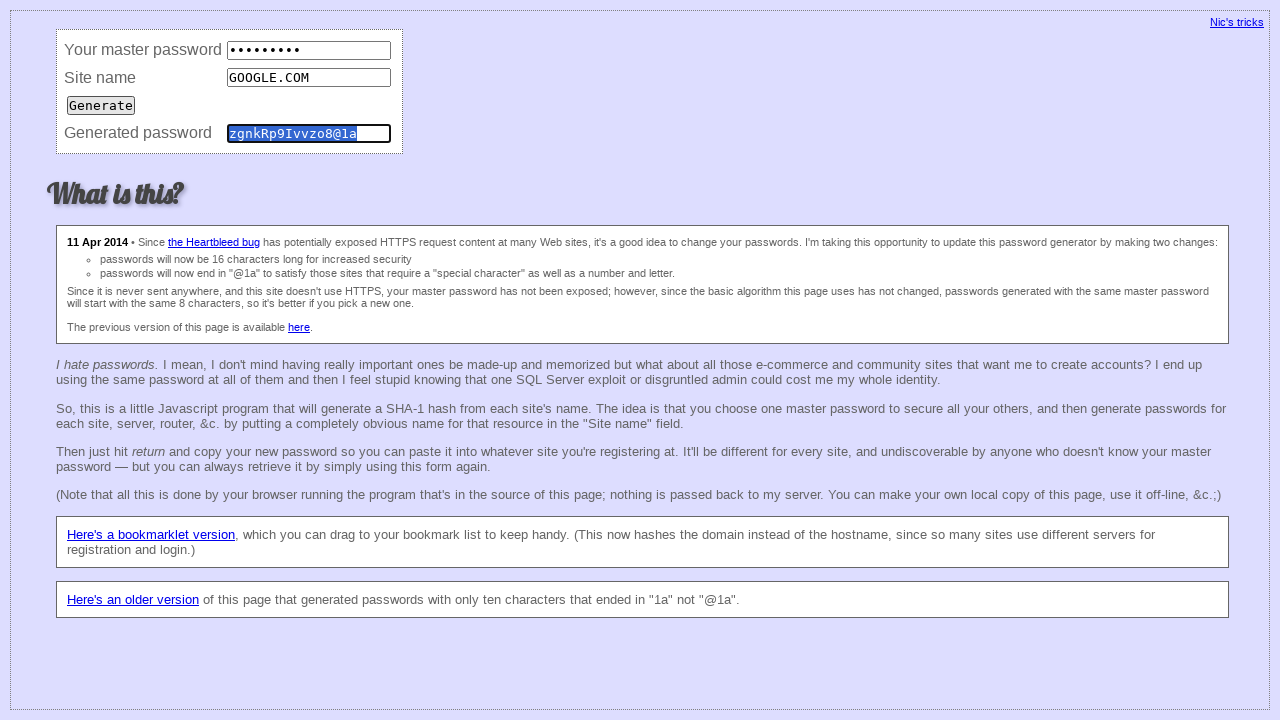

Cleared master password field on input[name='master']
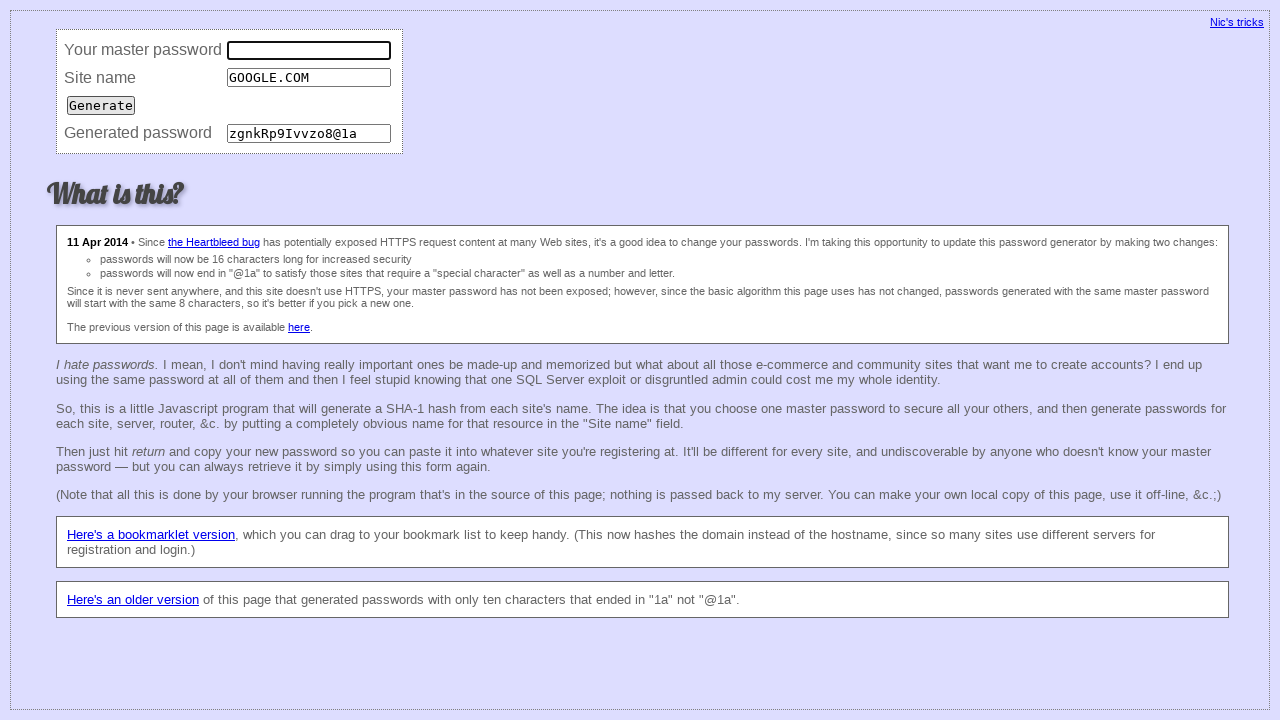

Filled master password field with lowercase 'asdasdasd' on input[name='master']
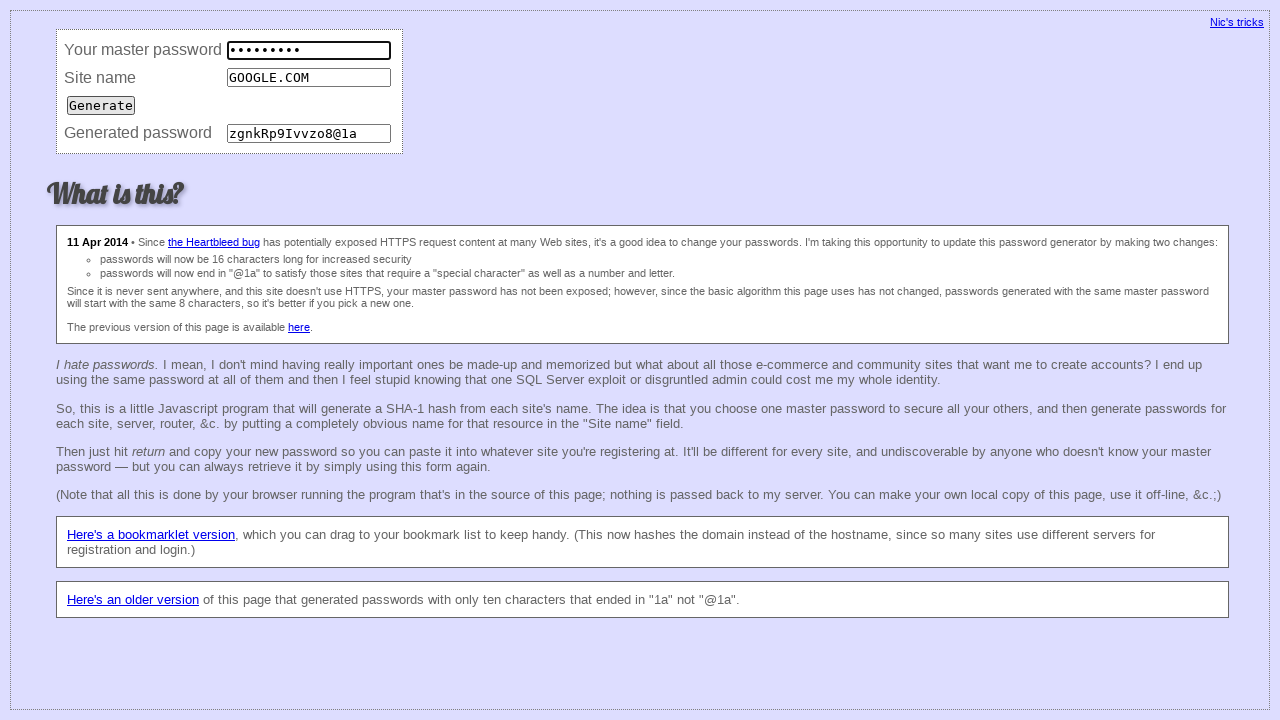

Cleared site field on input[name='site']
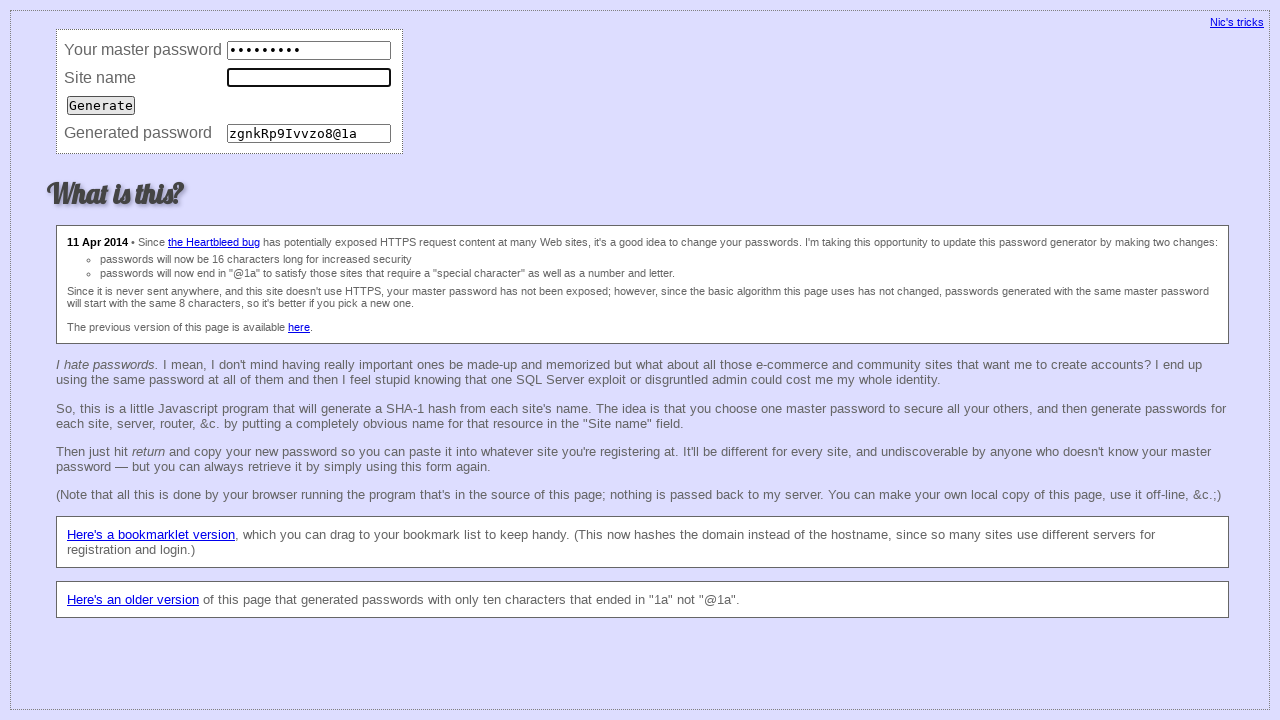

Filled site field with lowercase 'google.com' on input[name='site']
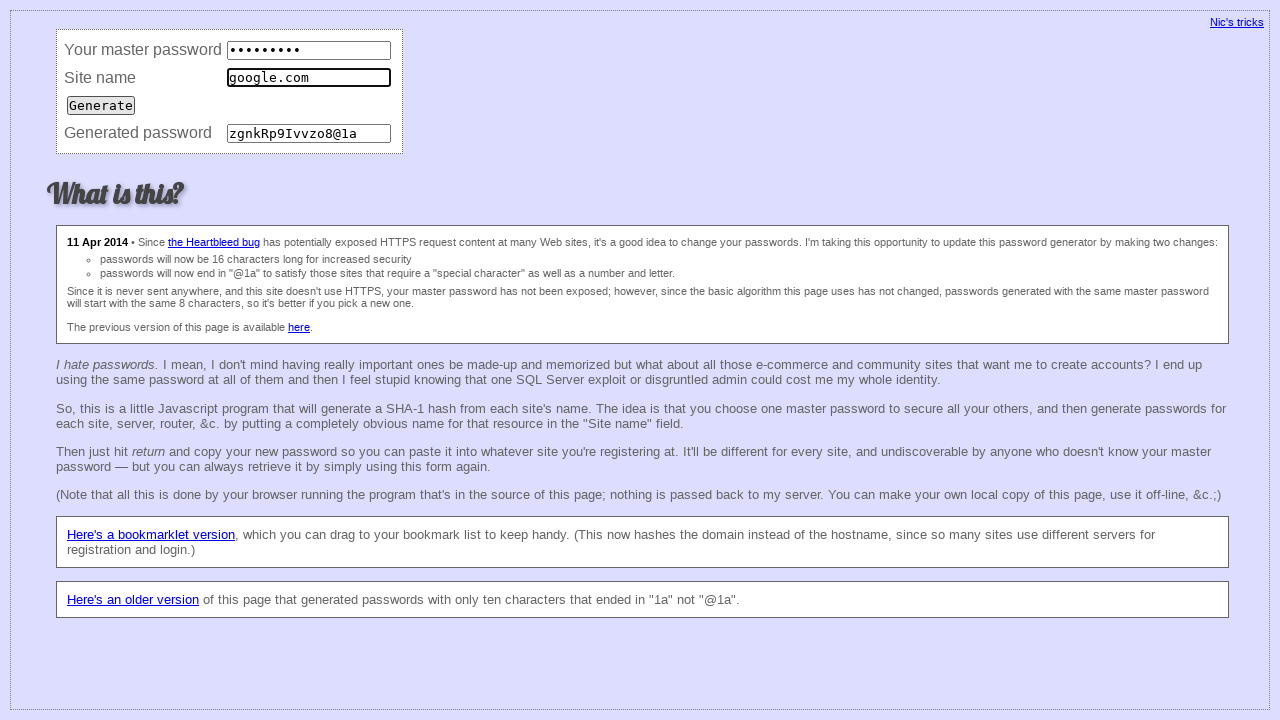

Clicked submit button for test case 2 (lowercase master and site) at (101, 105) on input[type='submit']
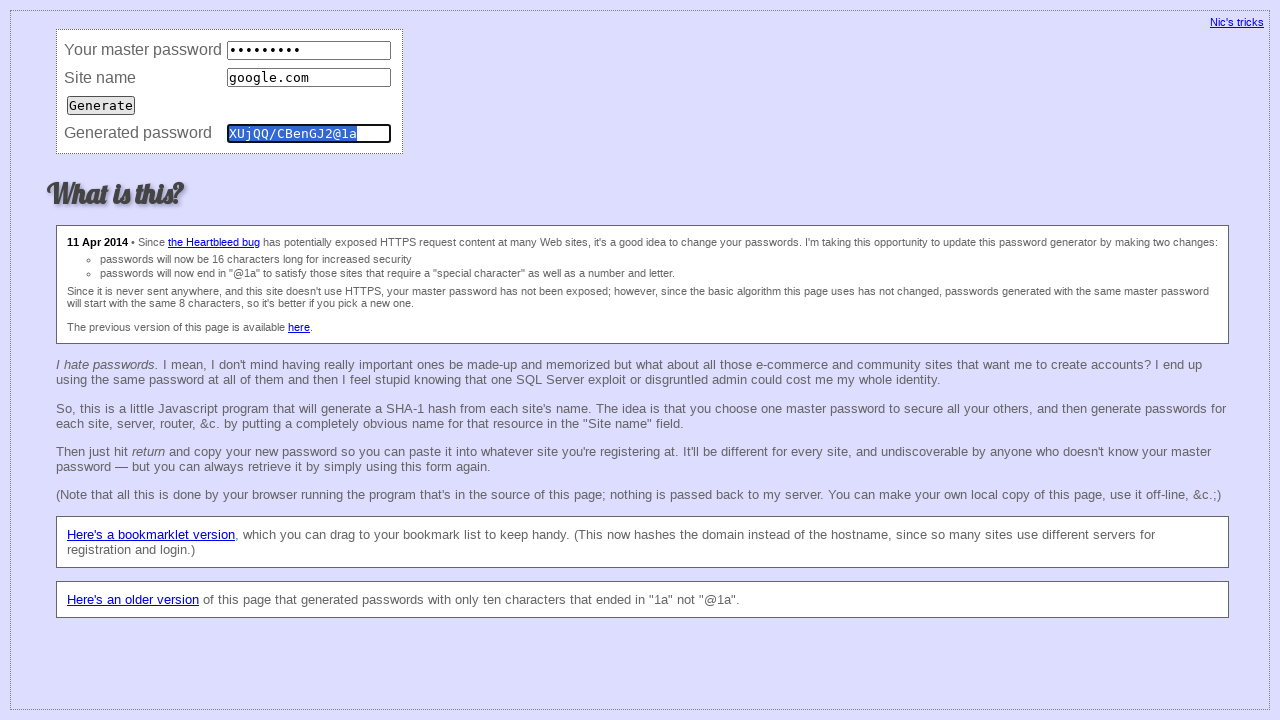

Password field generated for test case 2
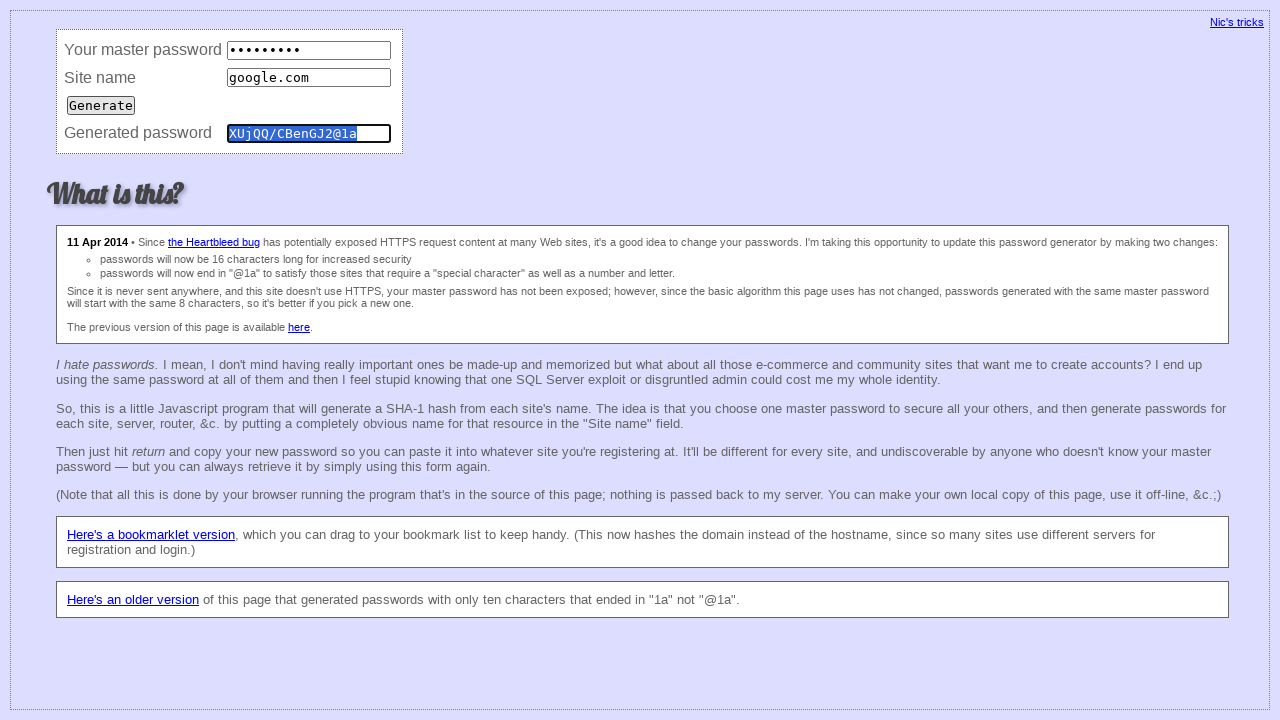

Cleared master password field on input[name='master']
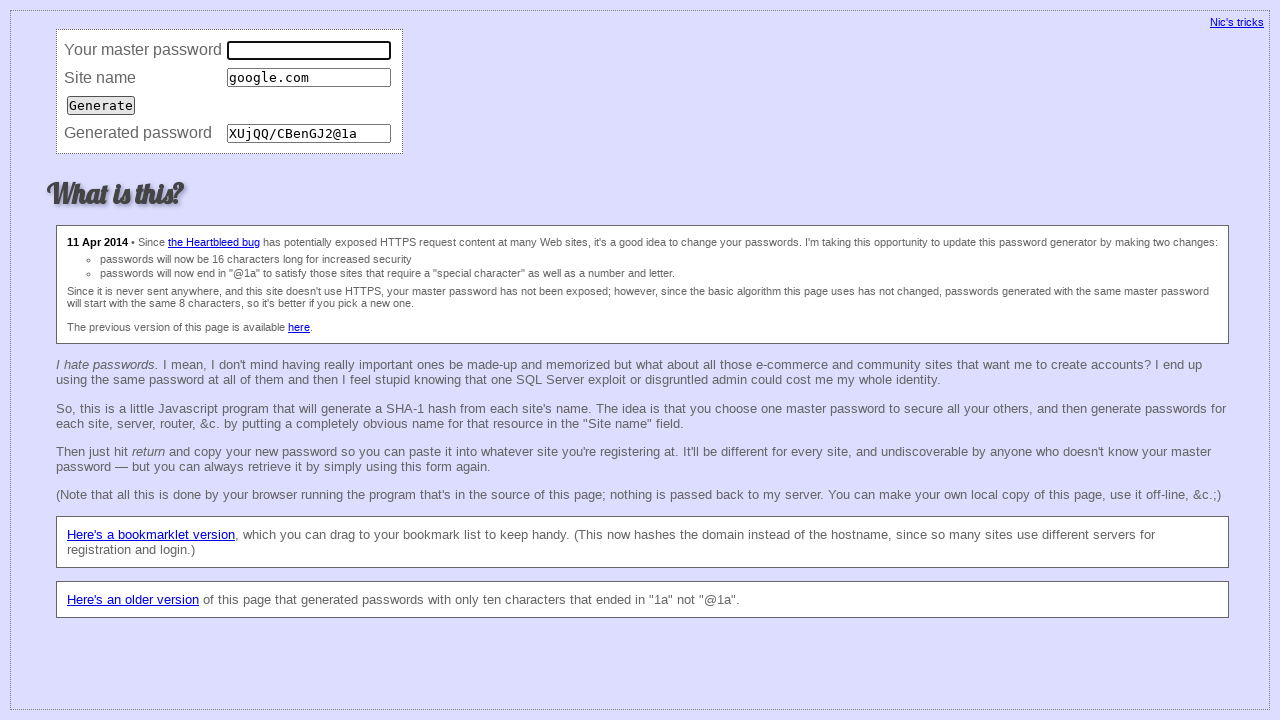

Filled master password field with uppercase 'ASDASDASD' on input[name='master']
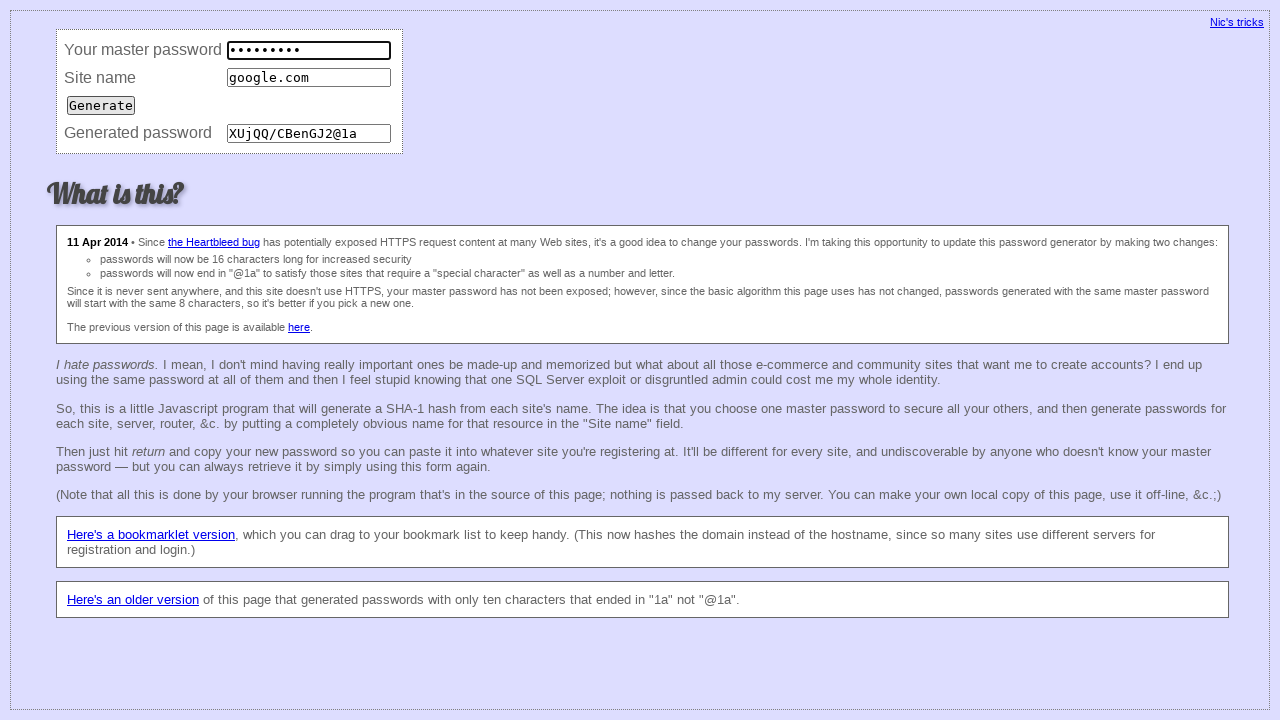

Cleared site field on input[name='site']
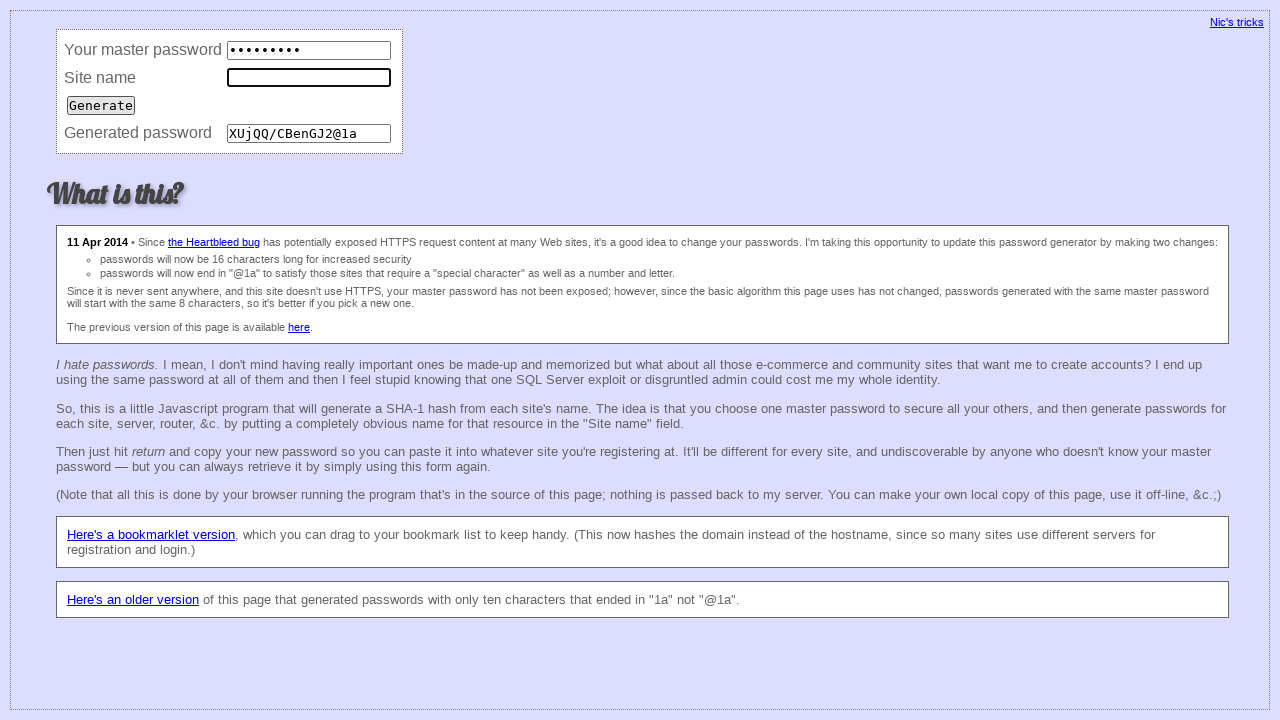

Filled site field with lowercase 'google.com' on input[name='site']
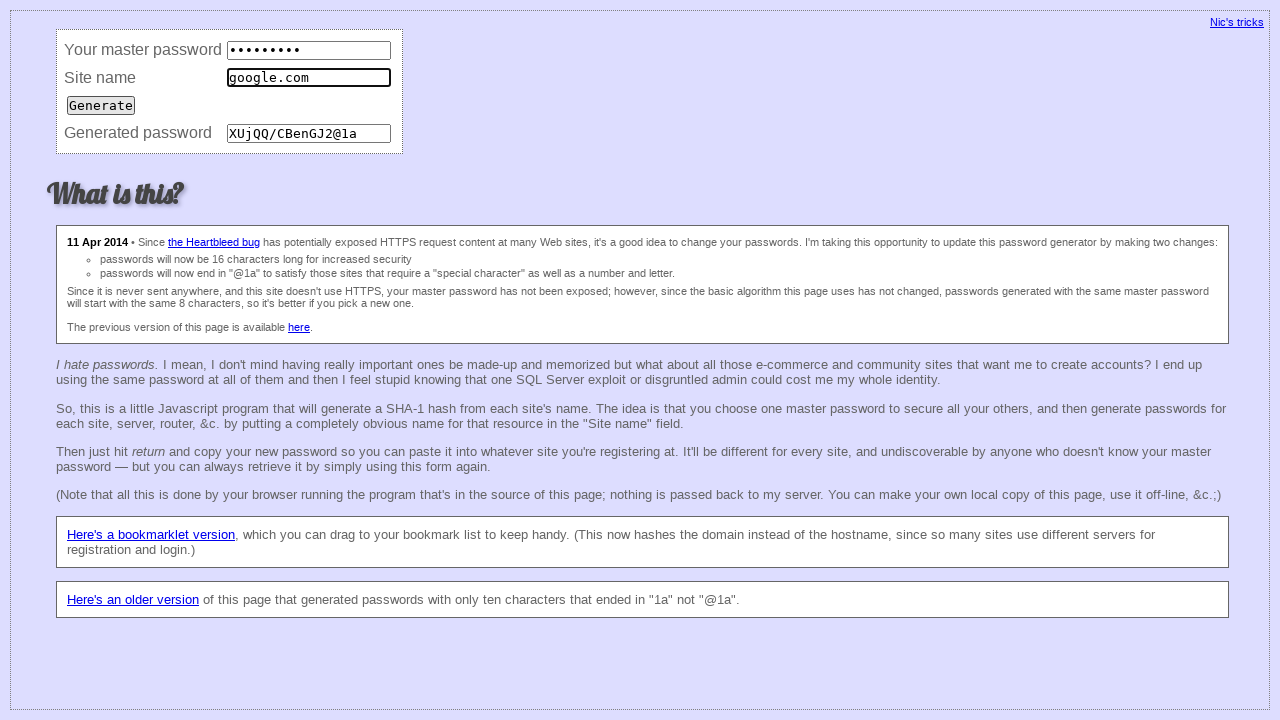

Clicked submit button for test case 3 (uppercase master, lowercase site) at (101, 105) on input[type='submit']
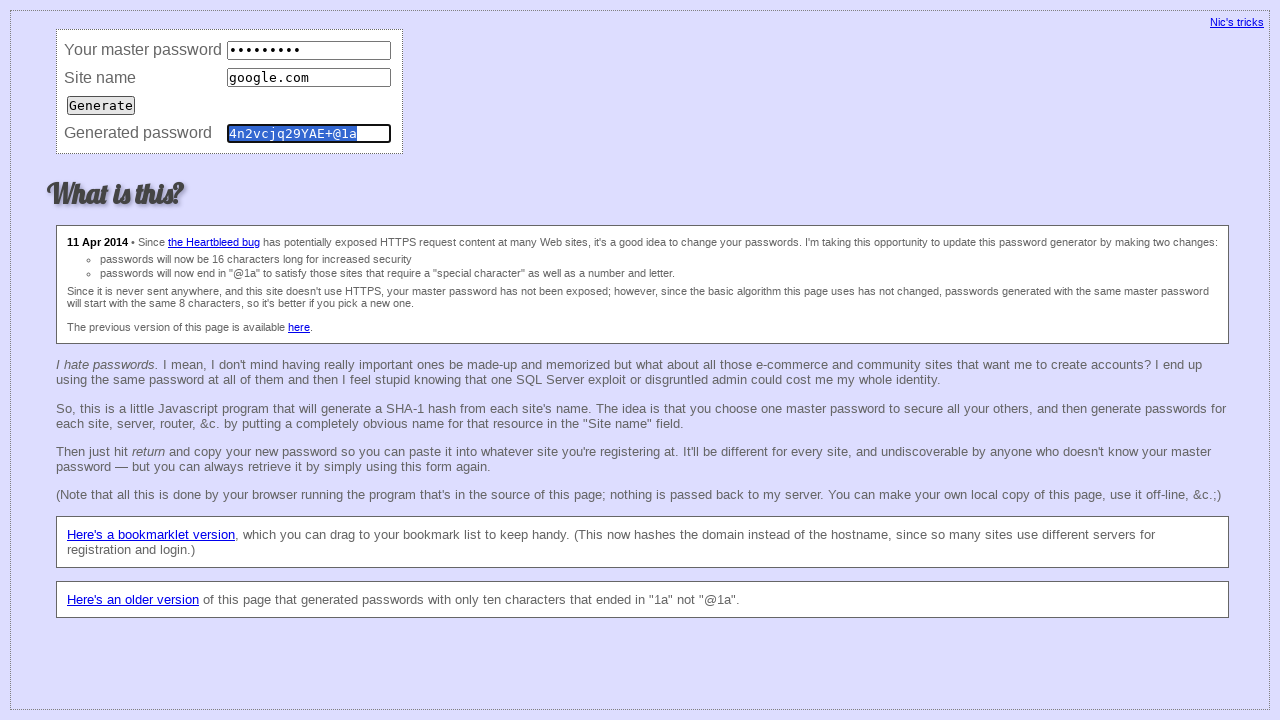

Password field generated for test case 3
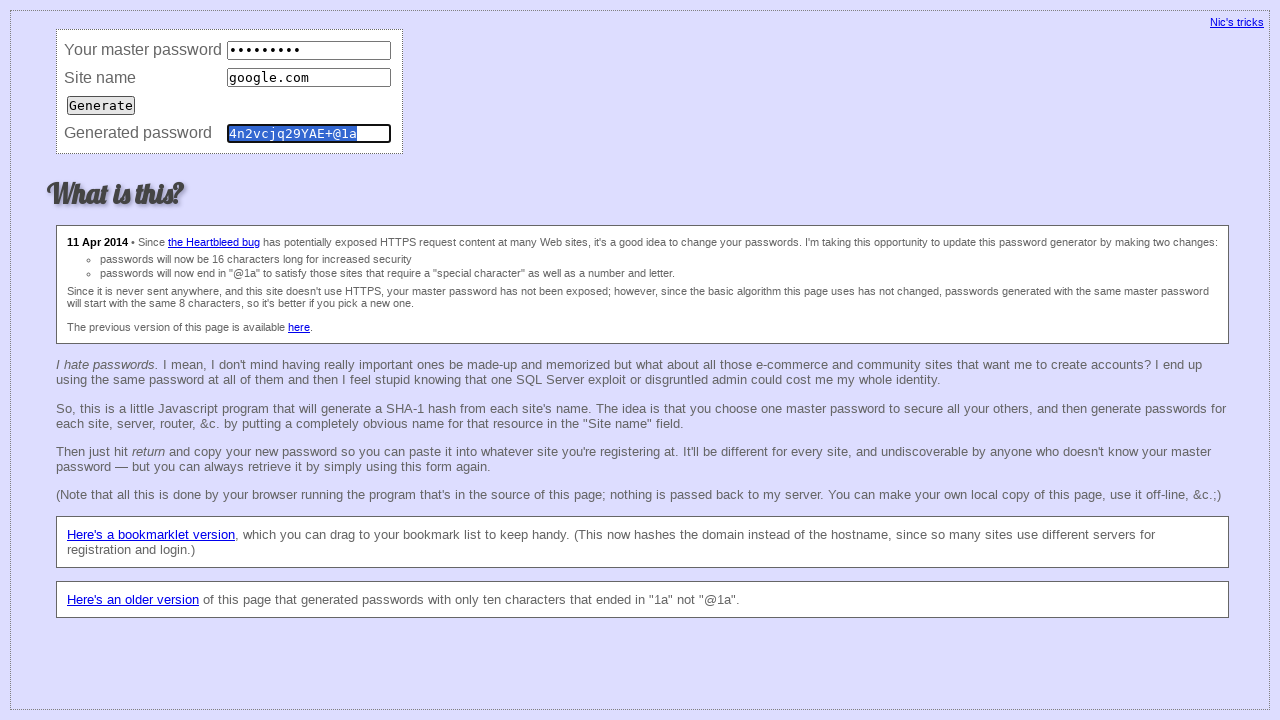

Cleared master password field on input[name='master']
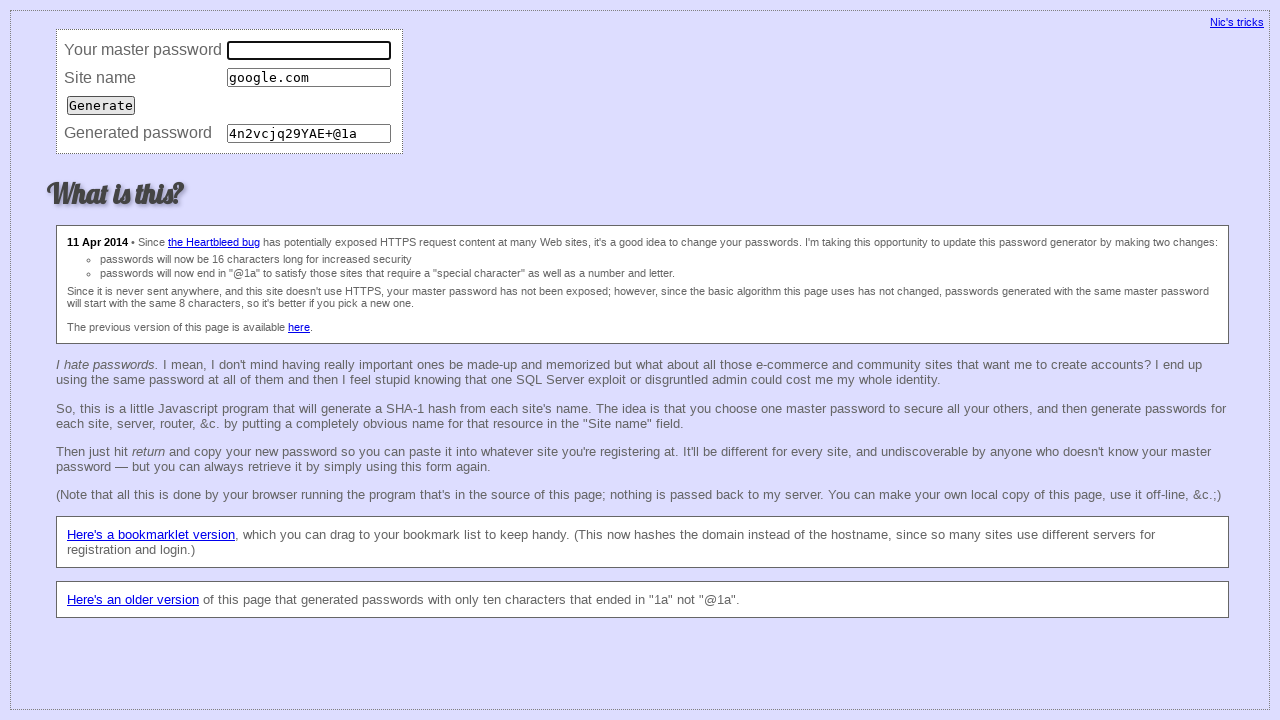

Filled master password field with lowercase 'asdasdasd' on input[name='master']
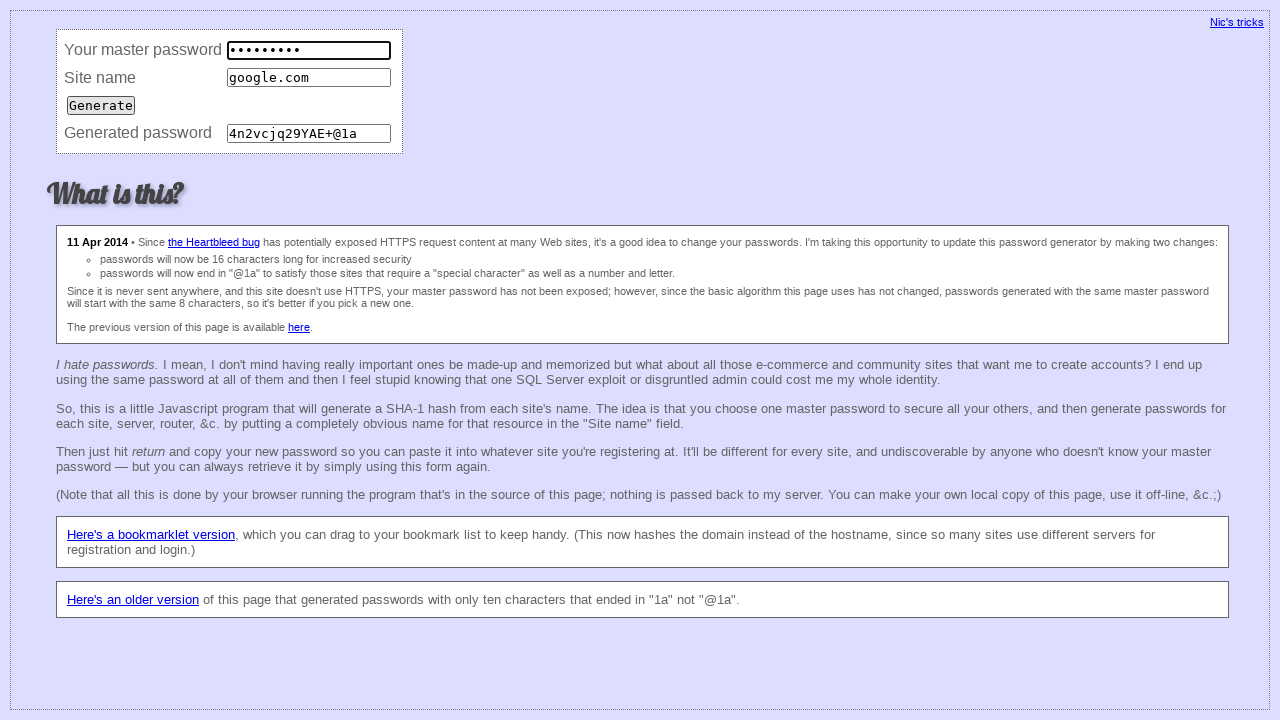

Cleared site field on input[name='site']
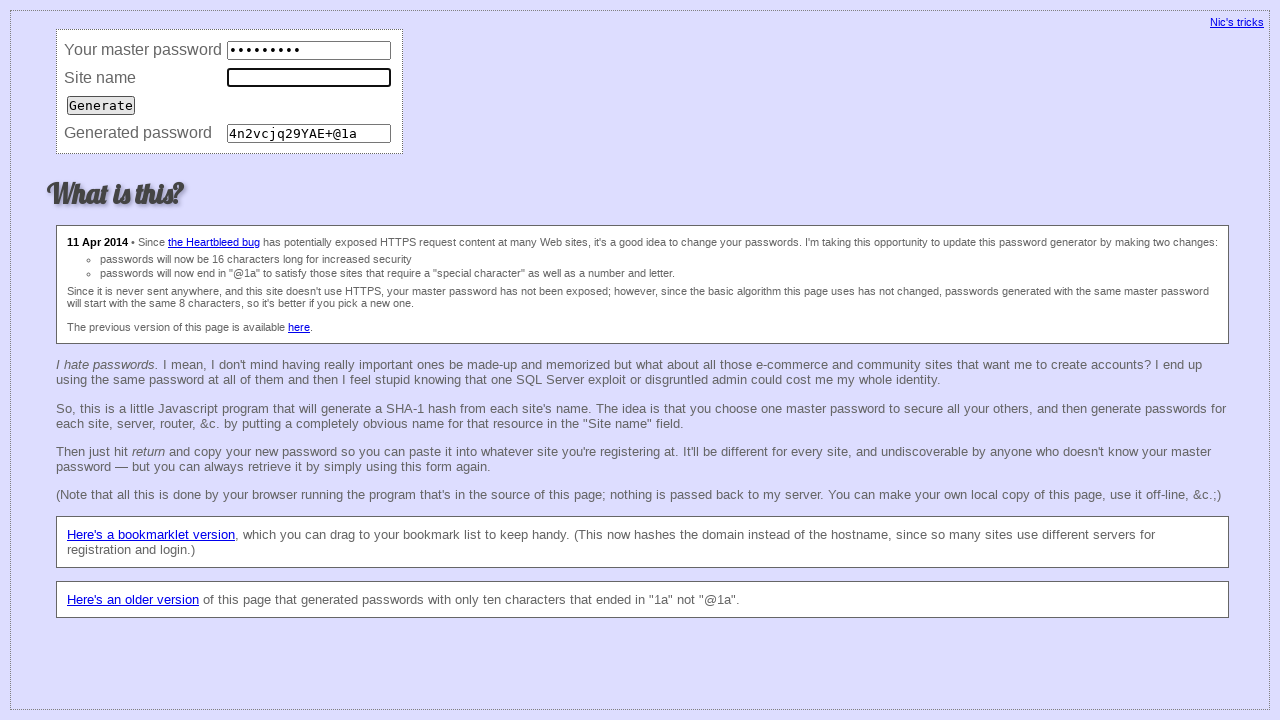

Filled site field with uppercase 'GOOGLE.COM' on input[name='site']
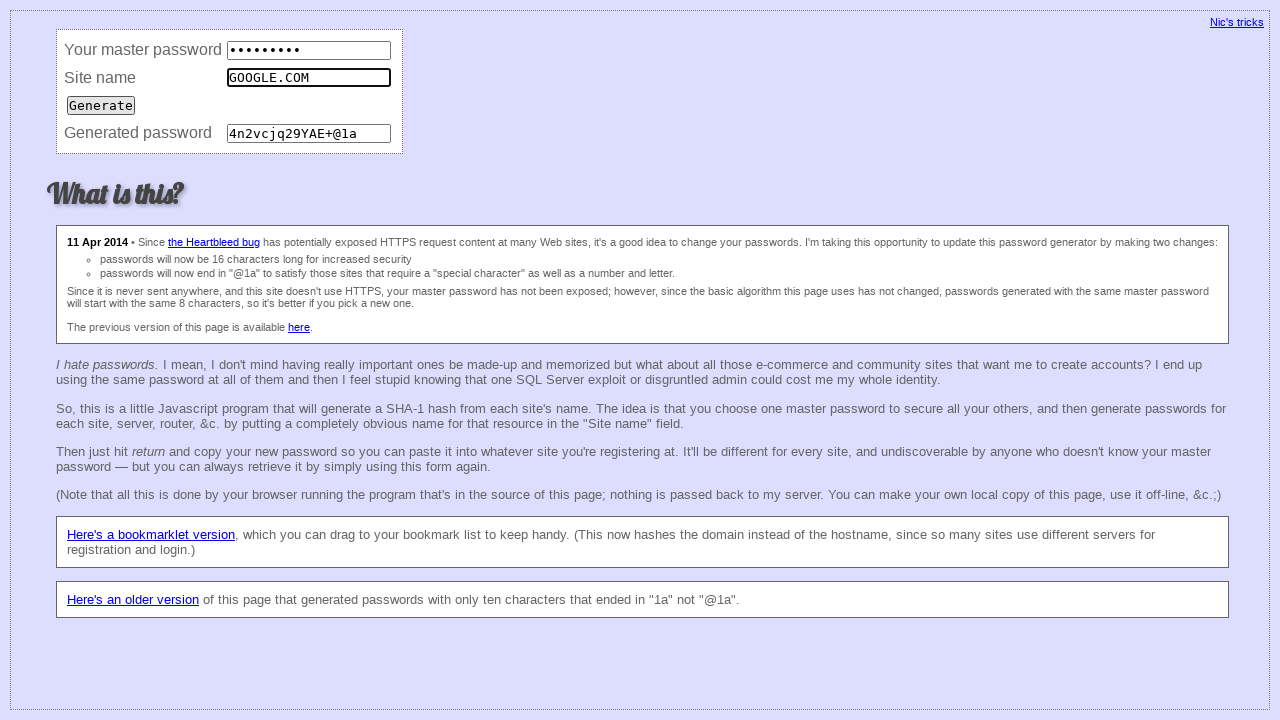

Clicked submit button for test case 4 (lowercase master, uppercase site) at (101, 105) on input[type='submit']
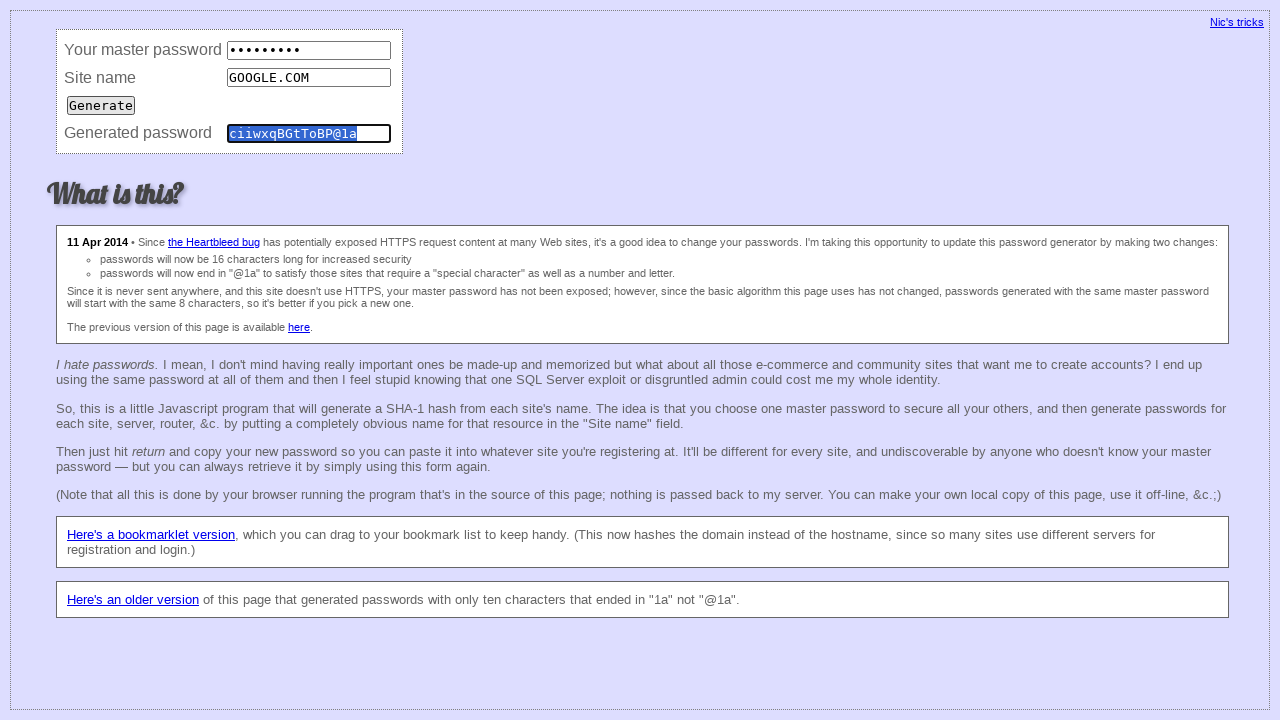

Password field generated for test case 4
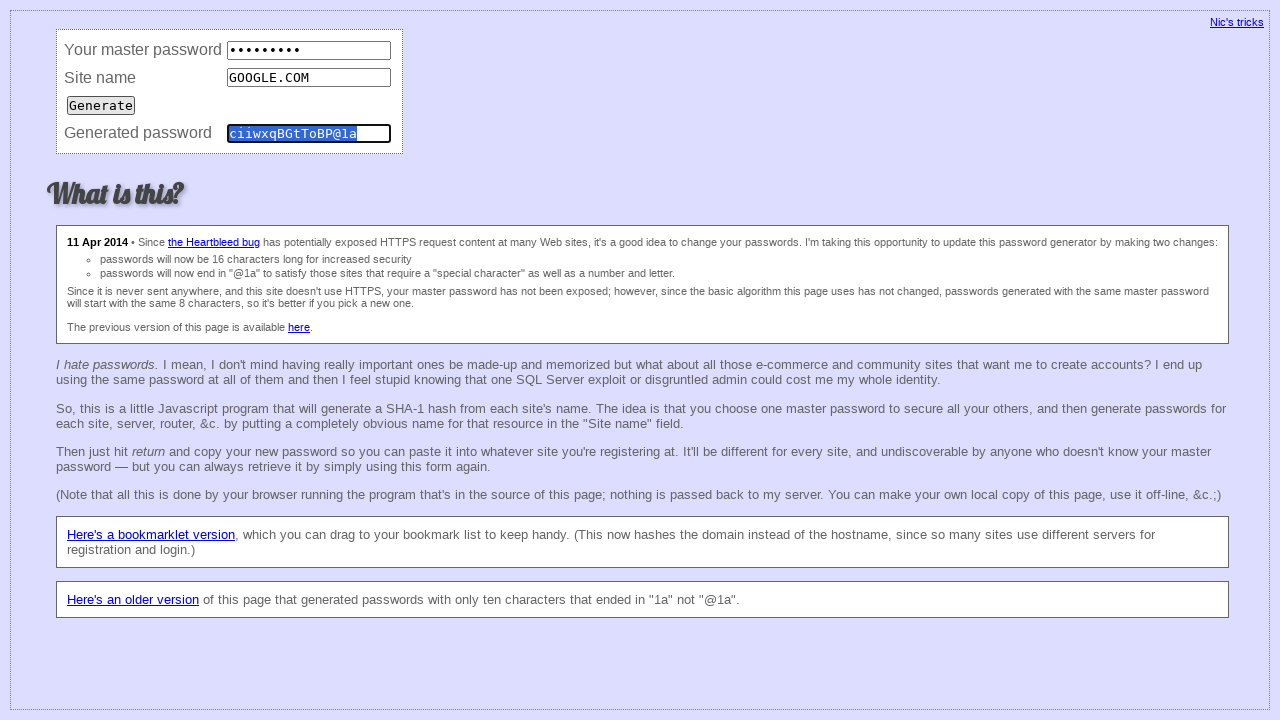

Cleared master password field on input[name='master']
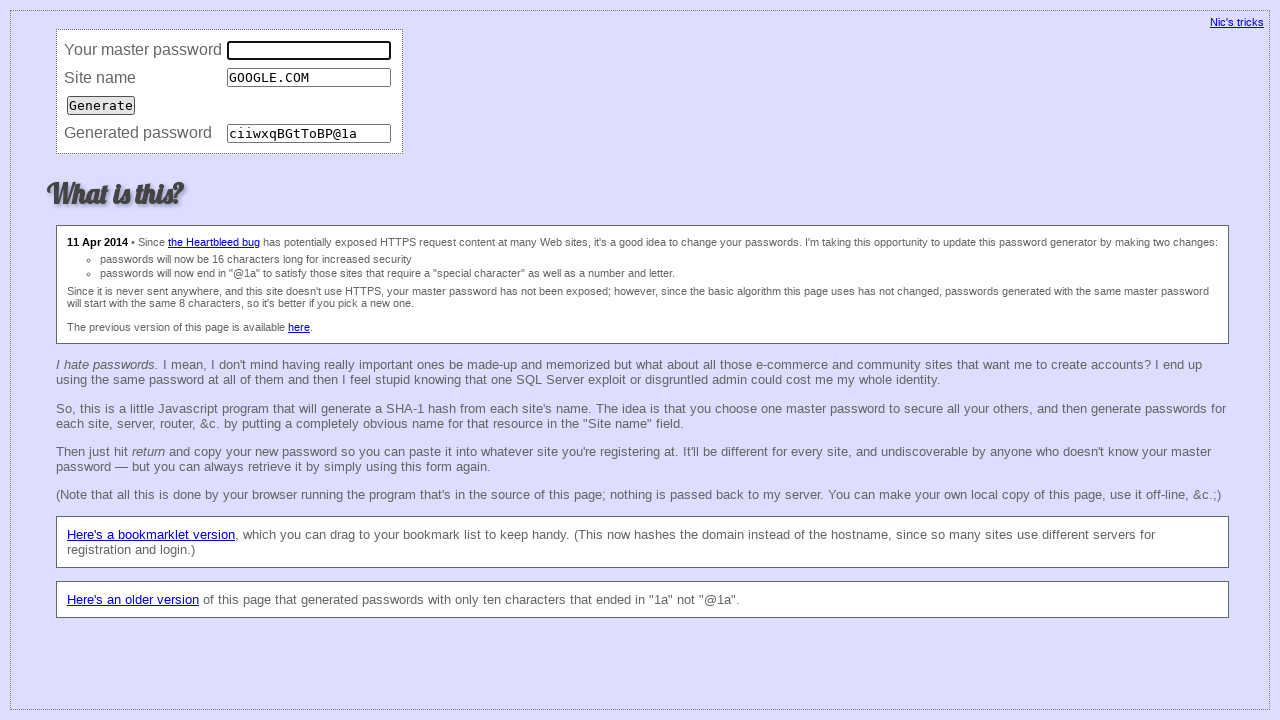

Filled master password field with uppercase 'ASDASDASD' on input[name='master']
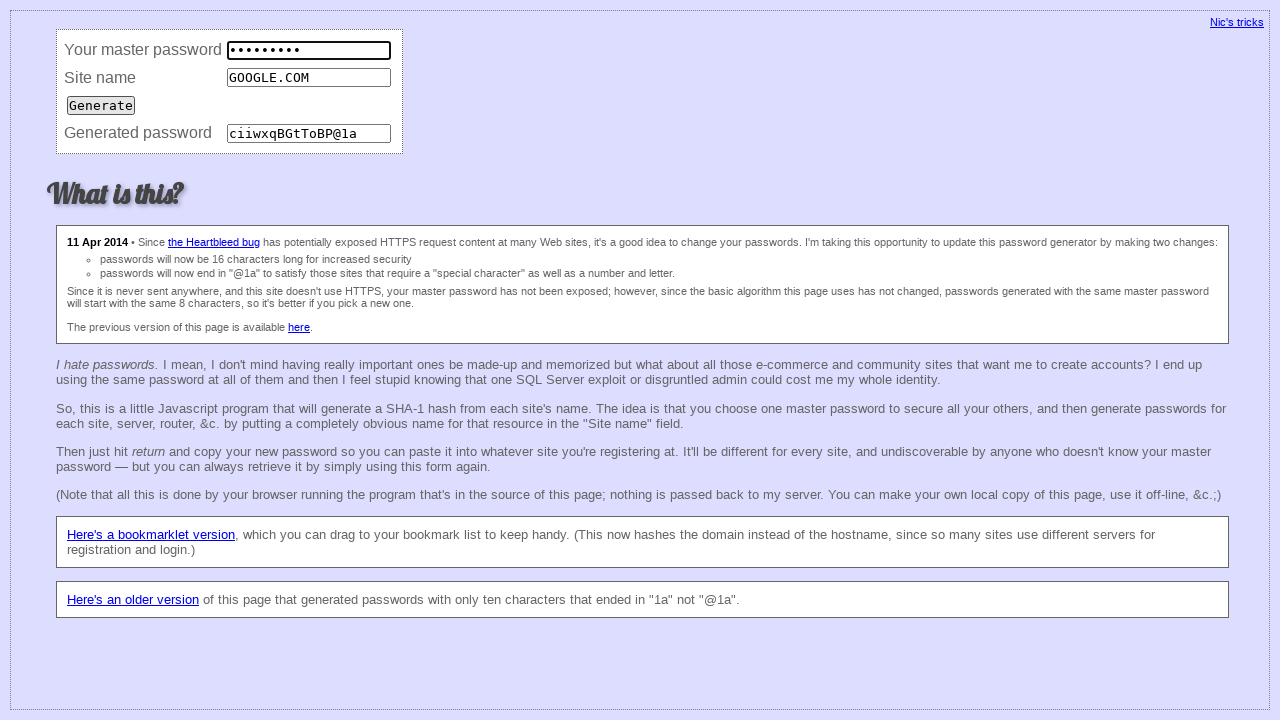

Cleared site field on input[name='site']
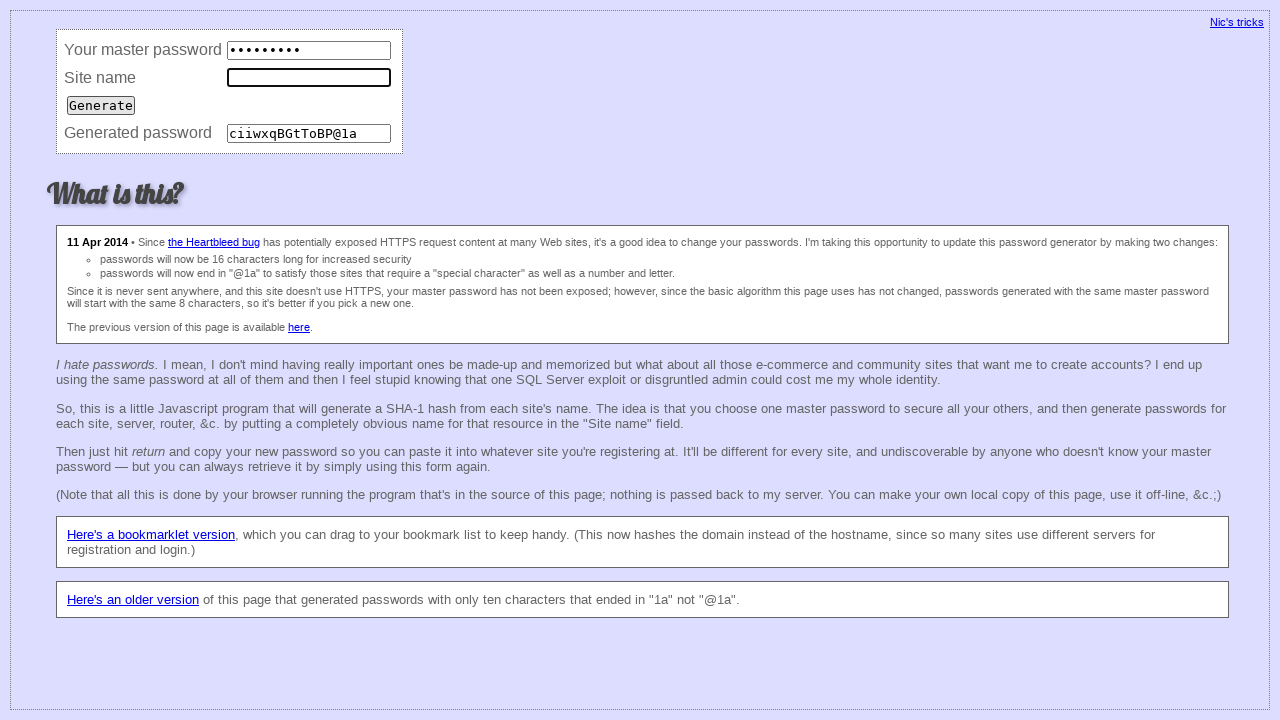

Filled site field with mixed case 'GooGLe.Com' on input[name='site']
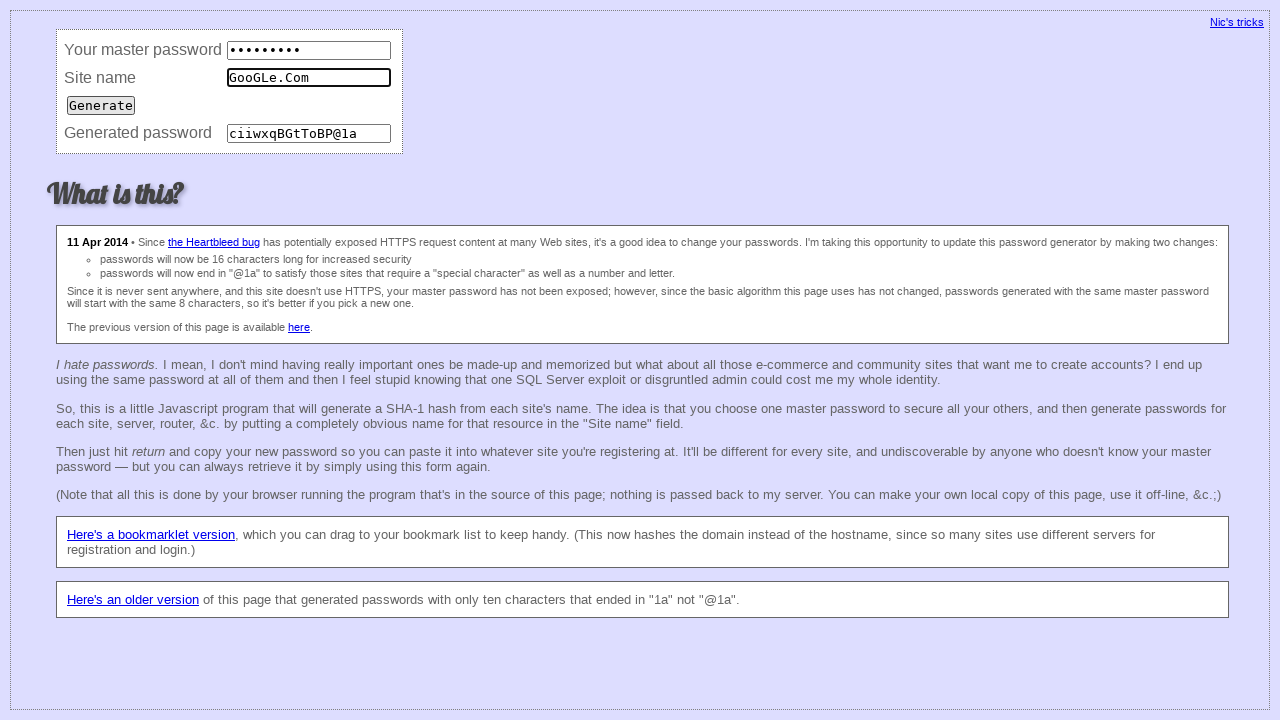

Clicked submit button for test case 5 (uppercase master, mixed case site) at (101, 105) on input[type='submit']
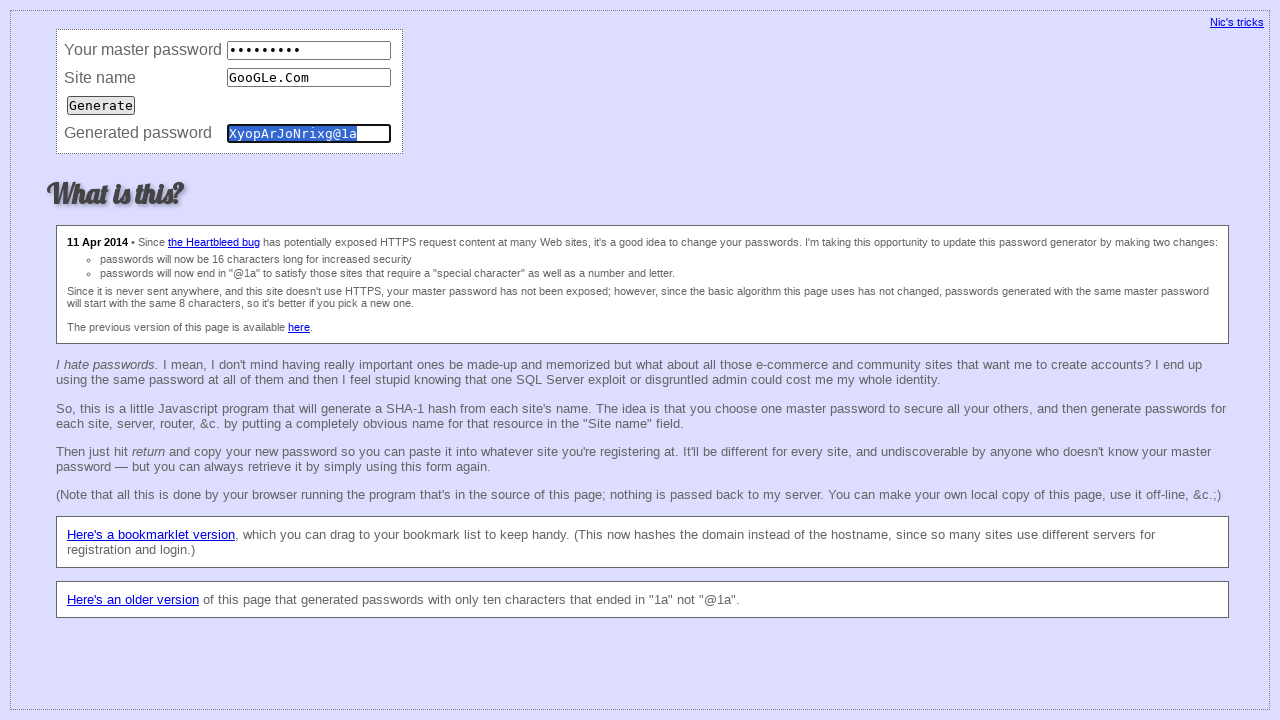

Password field generated for test case 5
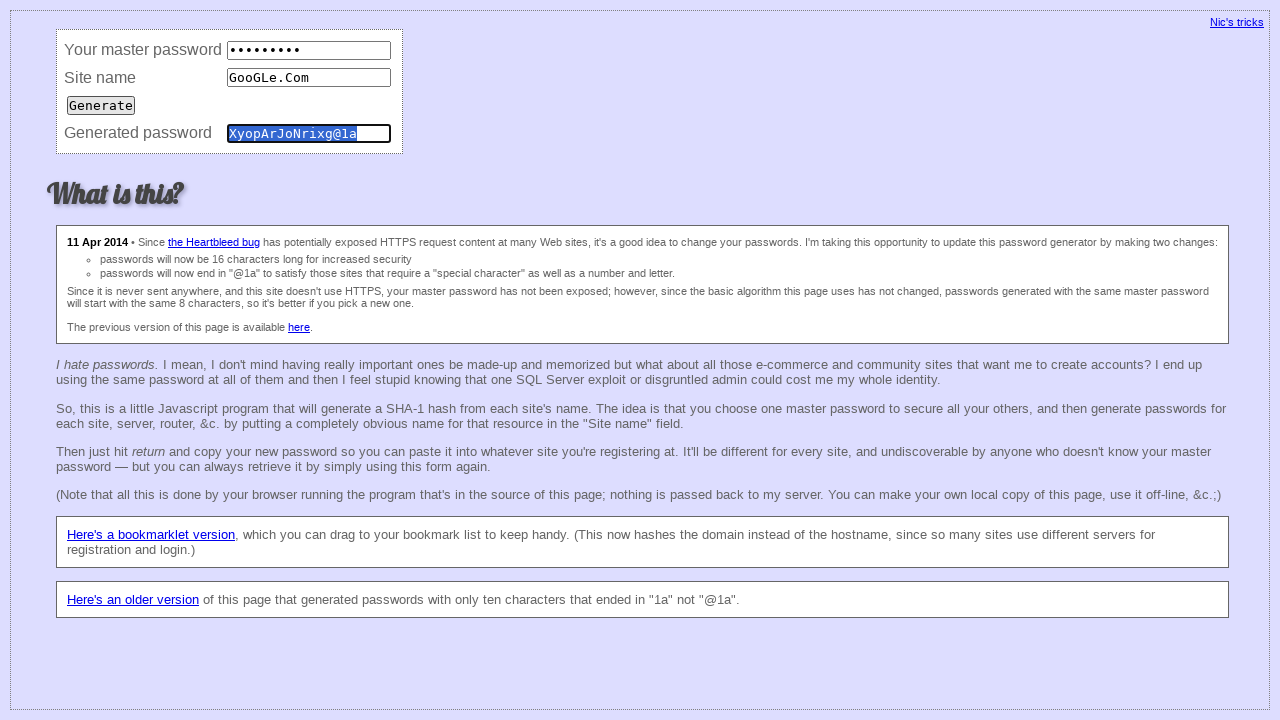

Cleared master password field on input[name='master']
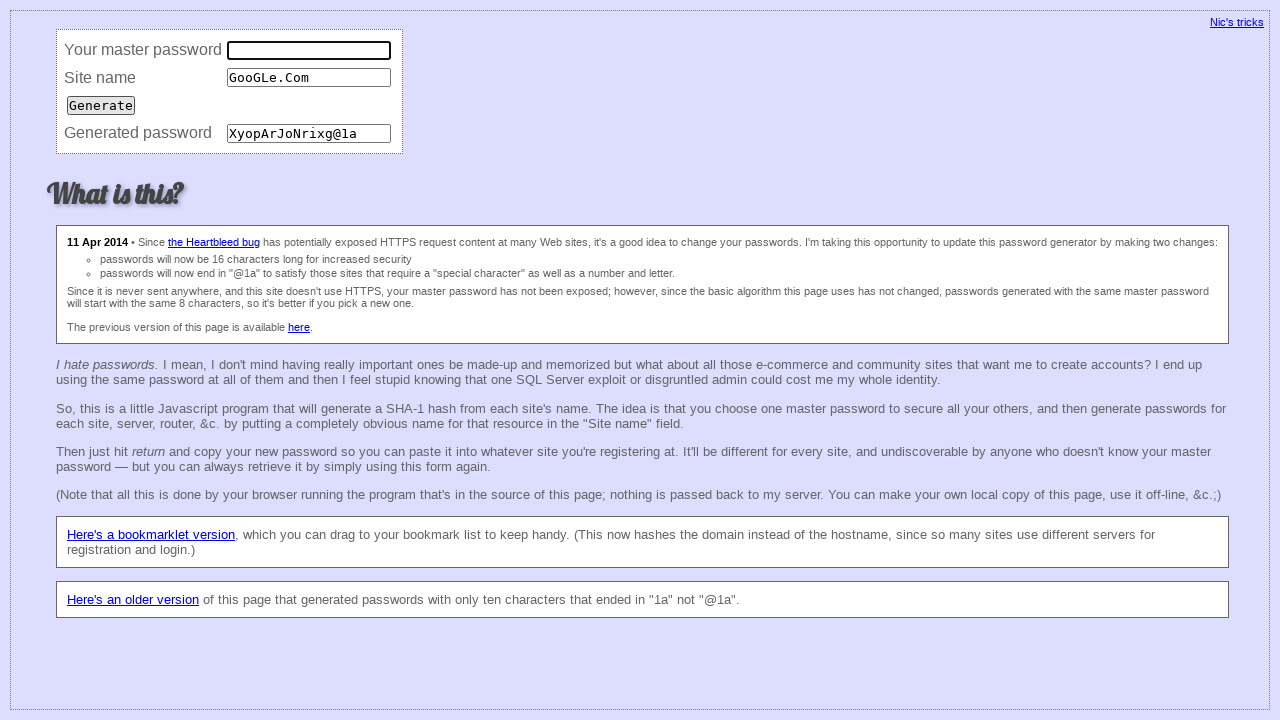

Filled master password field with lowercase 'asdasdasd' on input[name='master']
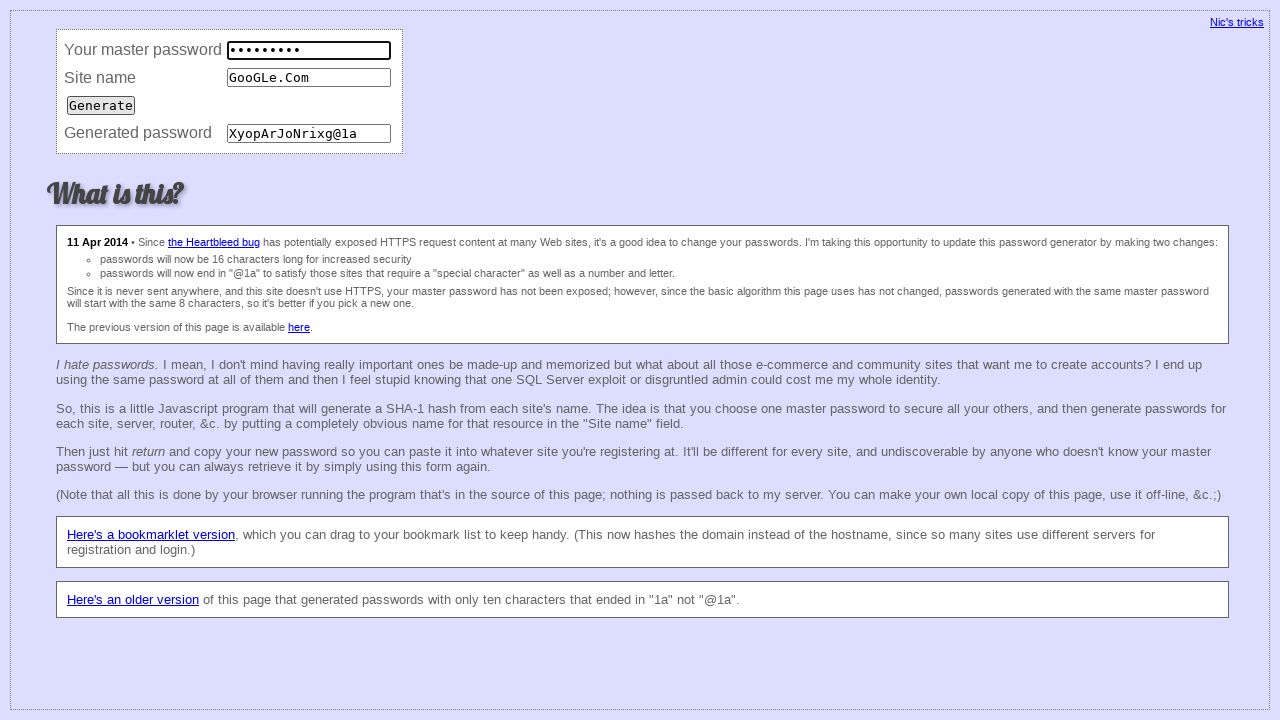

Cleared site field on input[name='site']
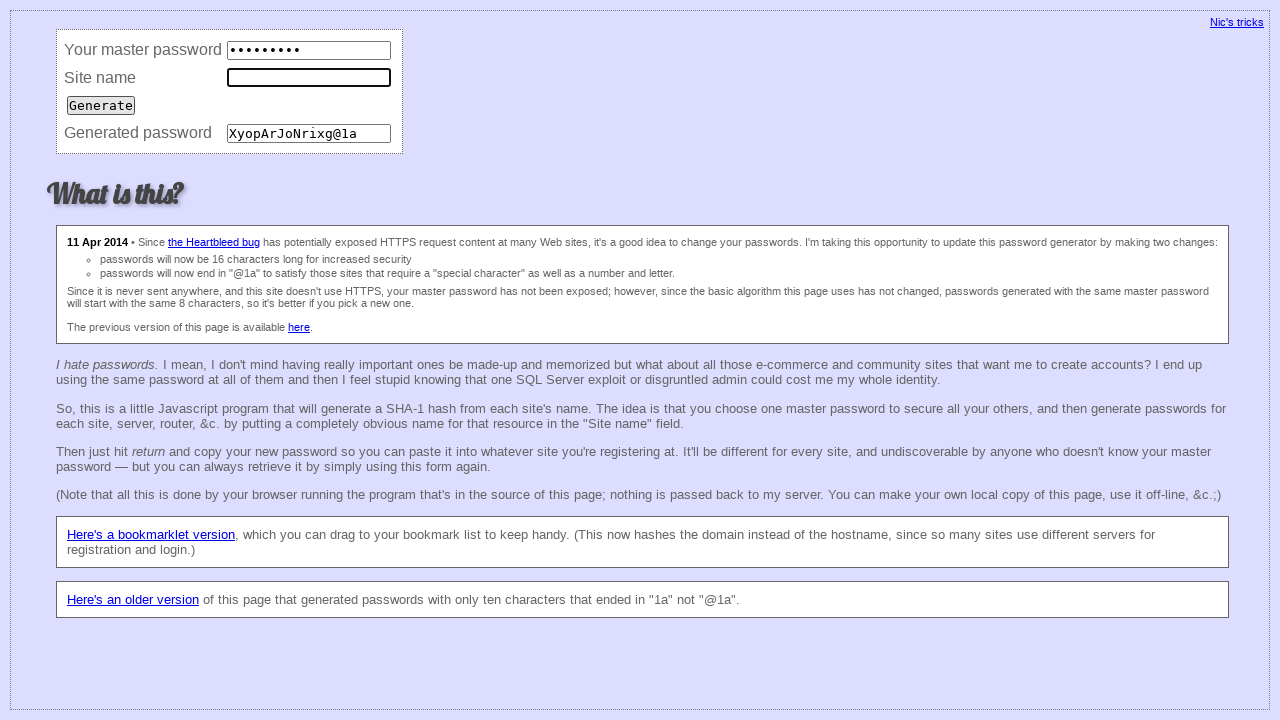

Filled site field with mixed case 'gOoglE.cOM' on input[name='site']
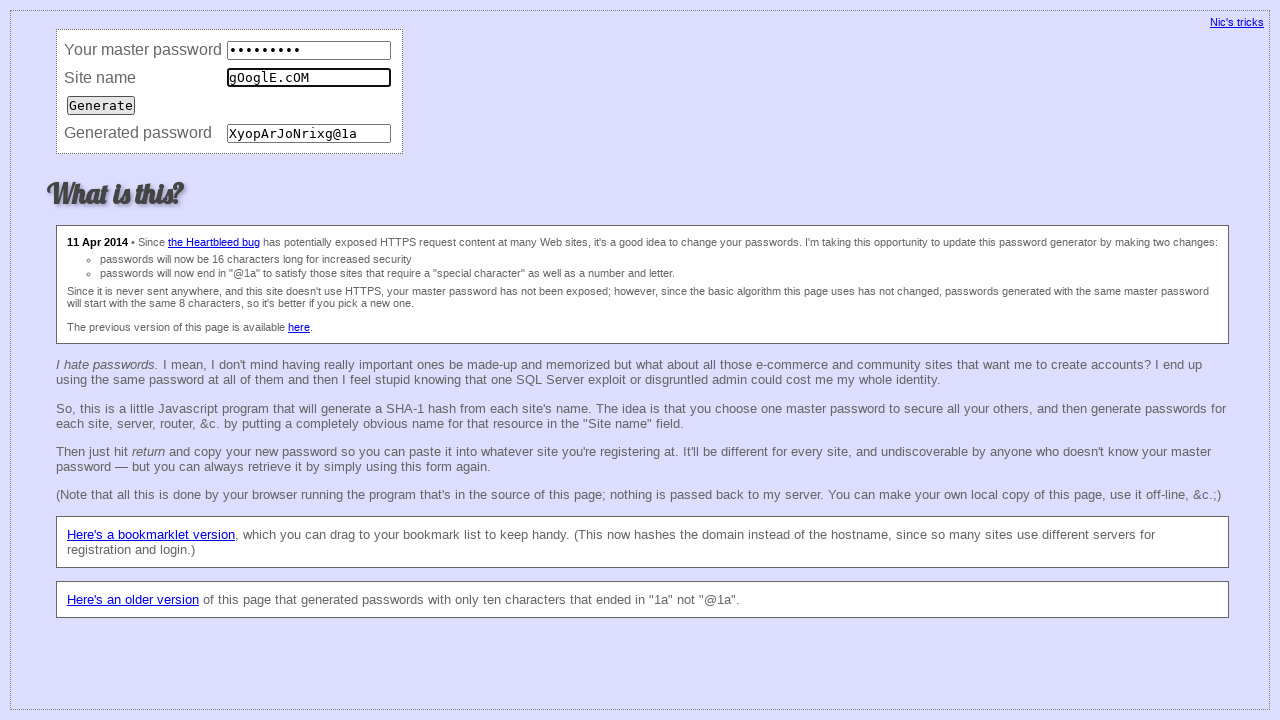

Clicked submit button for test case 6 (lowercase master, mixed case site) at (101, 105) on input[type='submit']
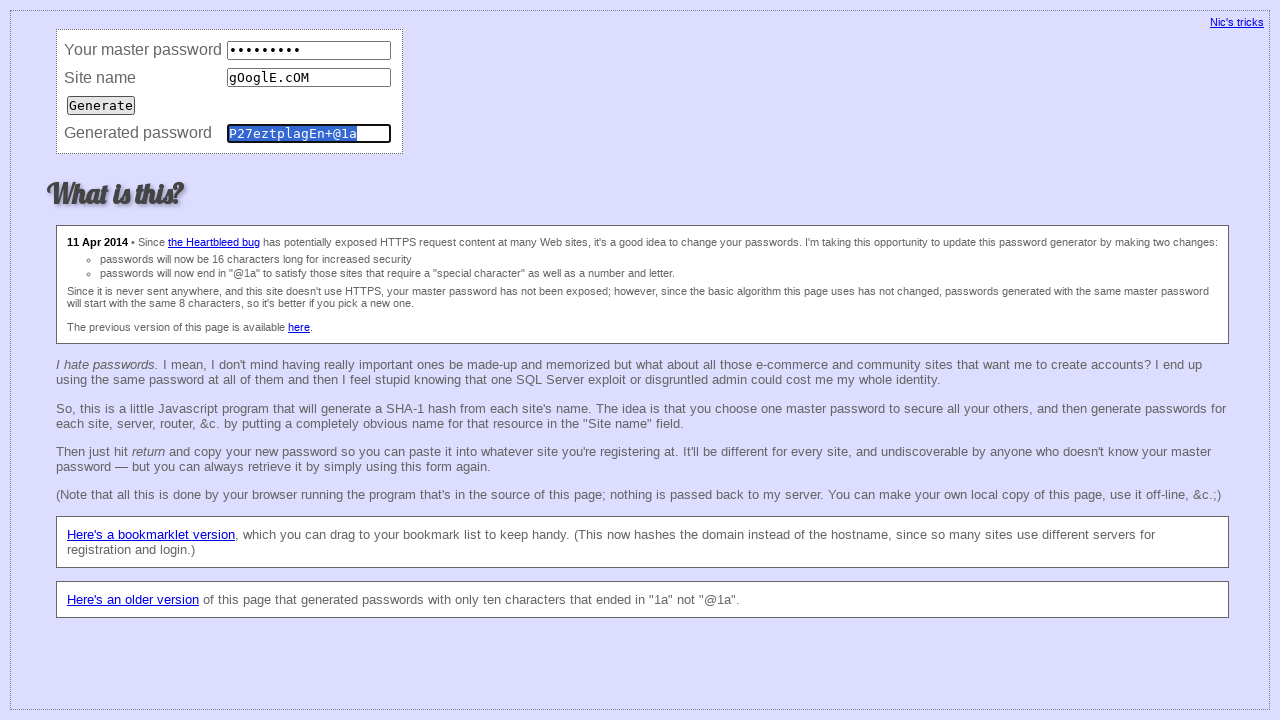

Password field generated for test case 6
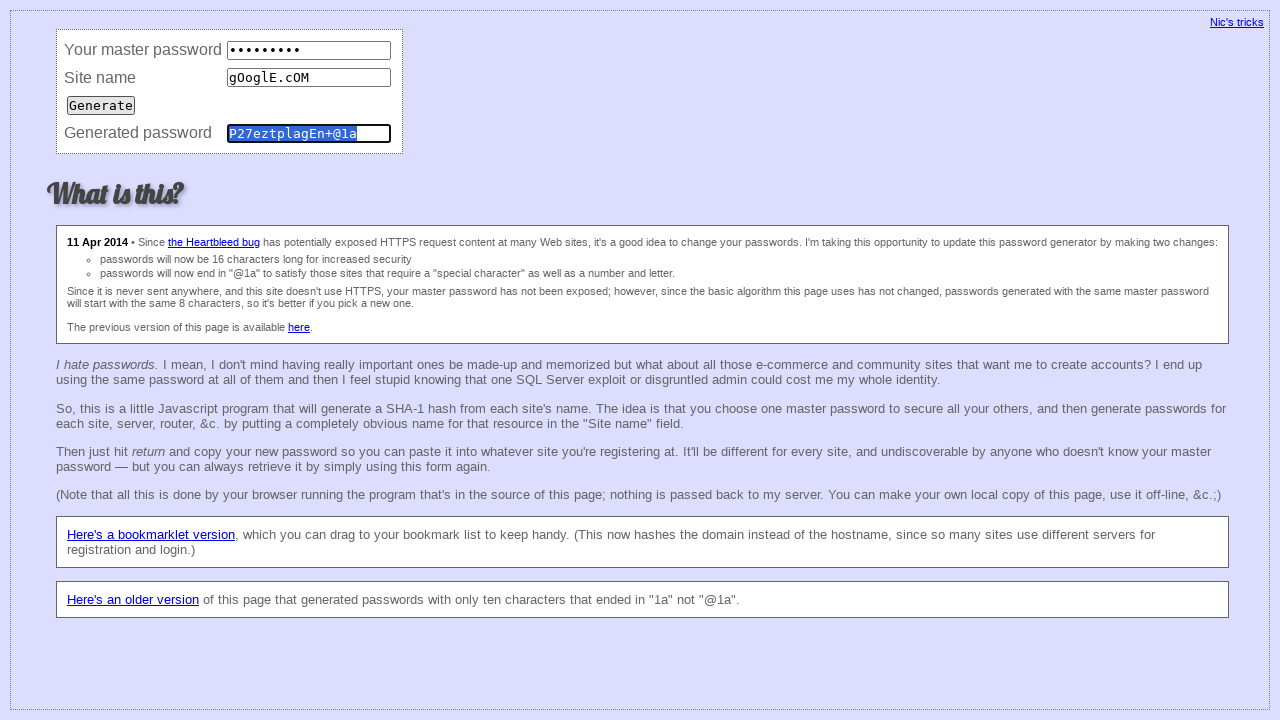

Cleared master password field on input[name='master']
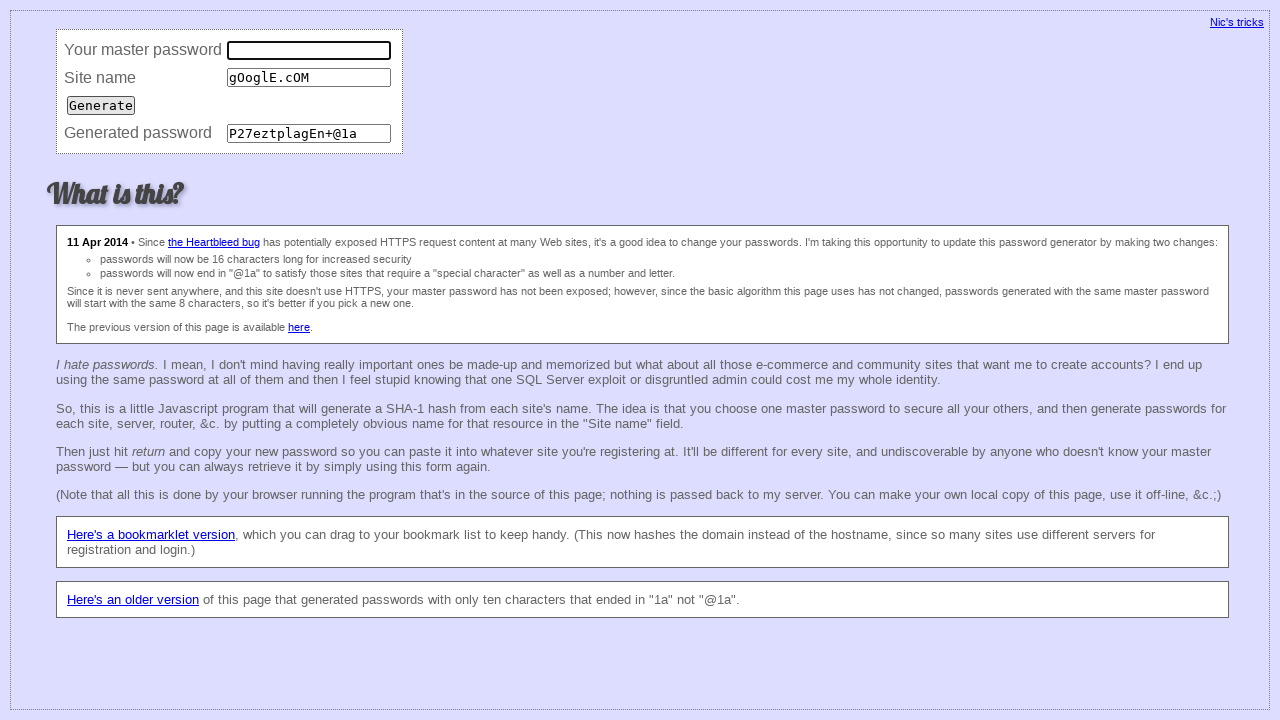

Filled master password field with mixed case 'aSDaSdaSD' on input[name='master']
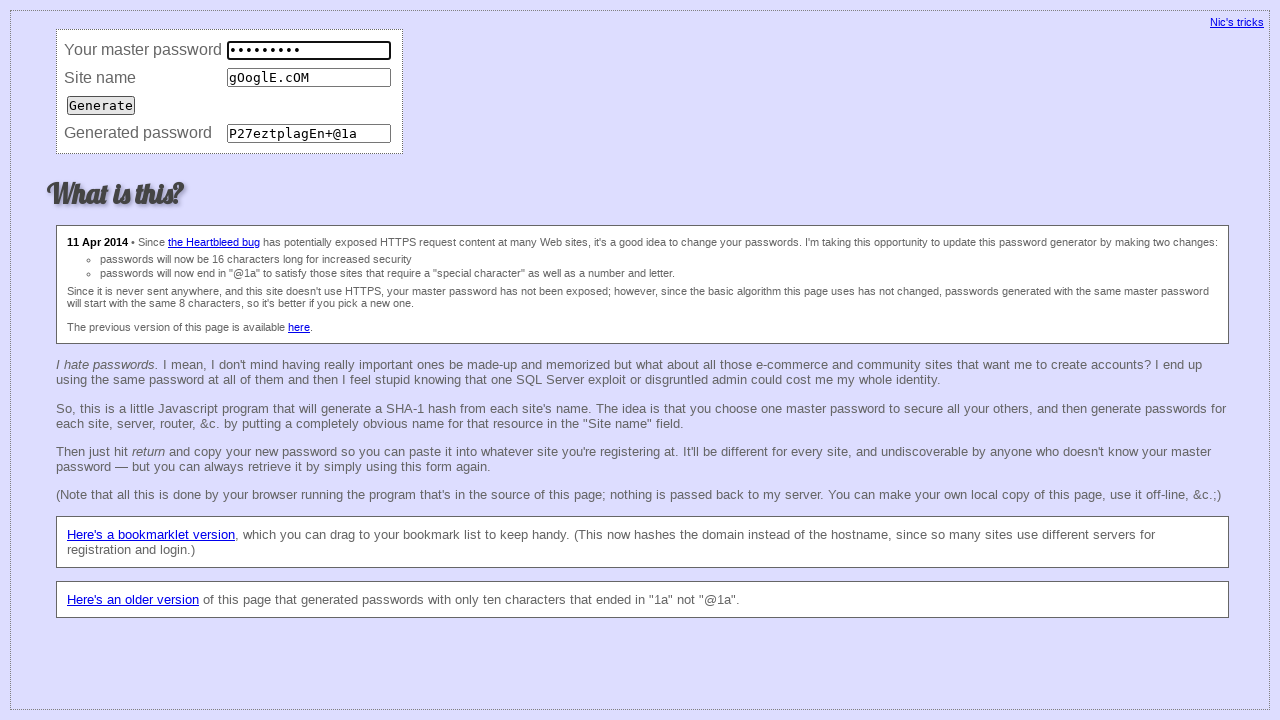

Cleared site field on input[name='site']
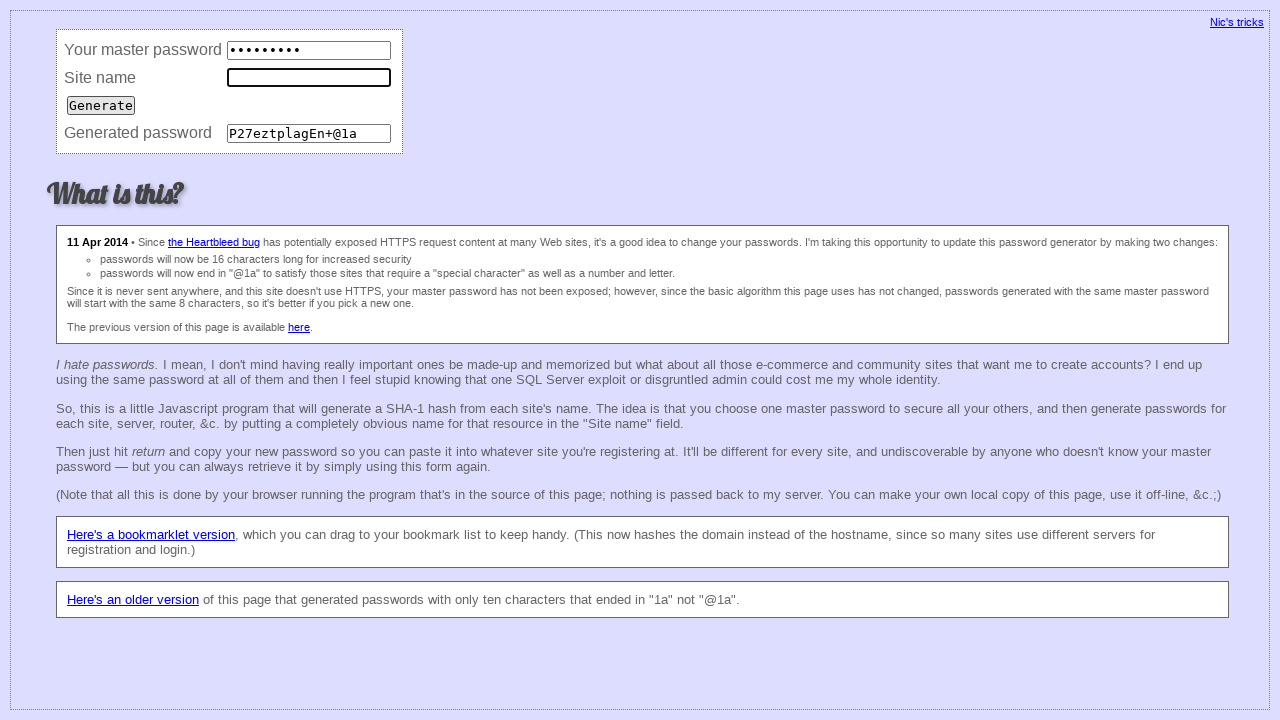

Filled site field with lowercase 'google.com' on input[name='site']
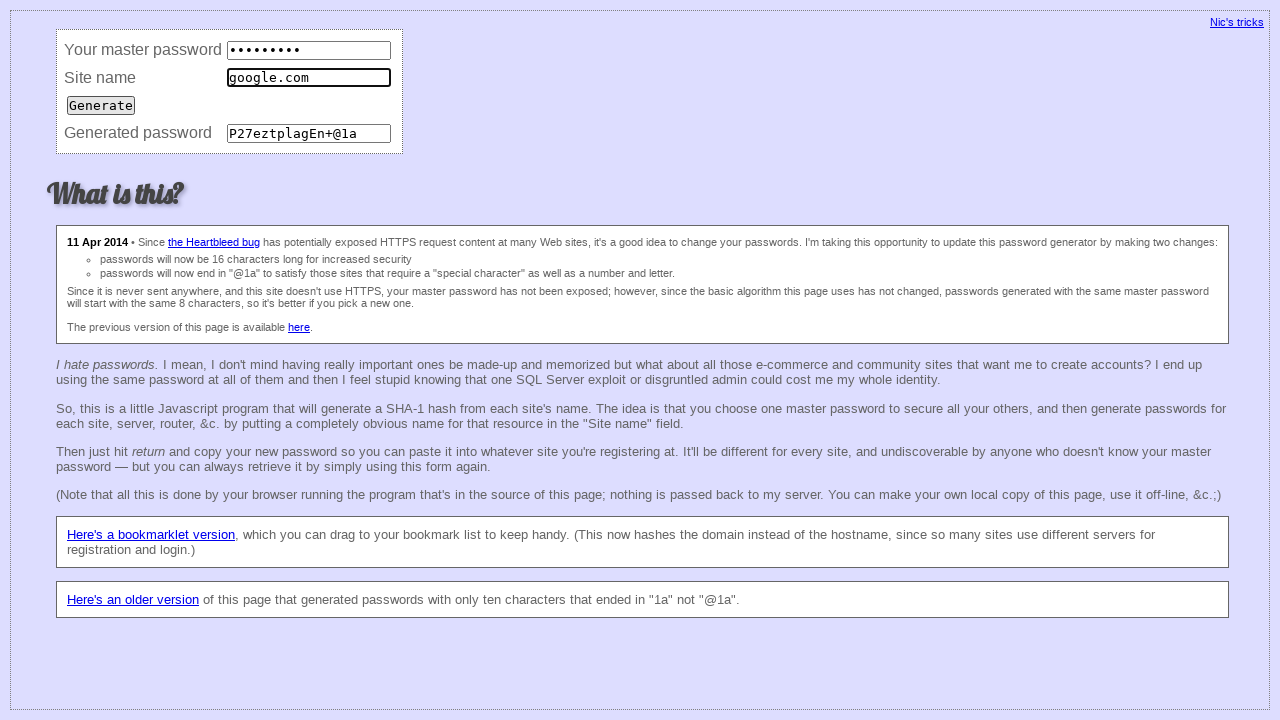

Clicked submit button for test case 7 (mixed case master, lowercase site) at (101, 105) on input[type='submit']
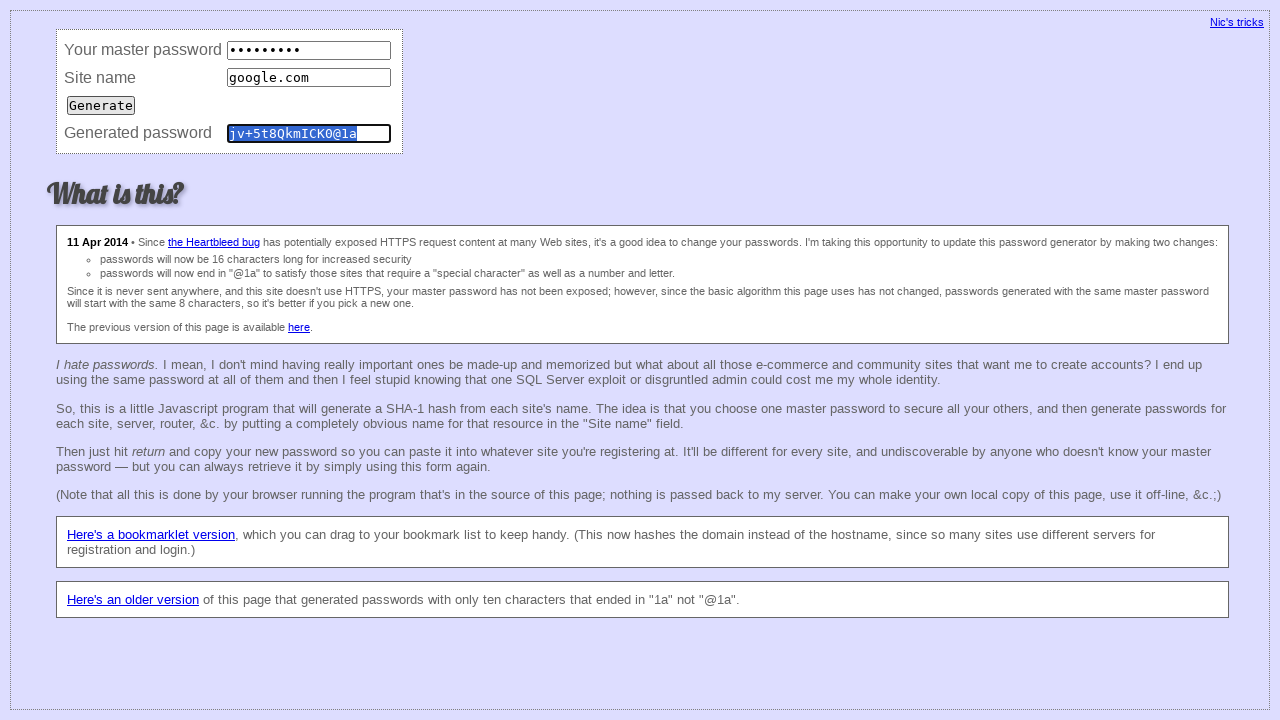

Password field generated for test case 7
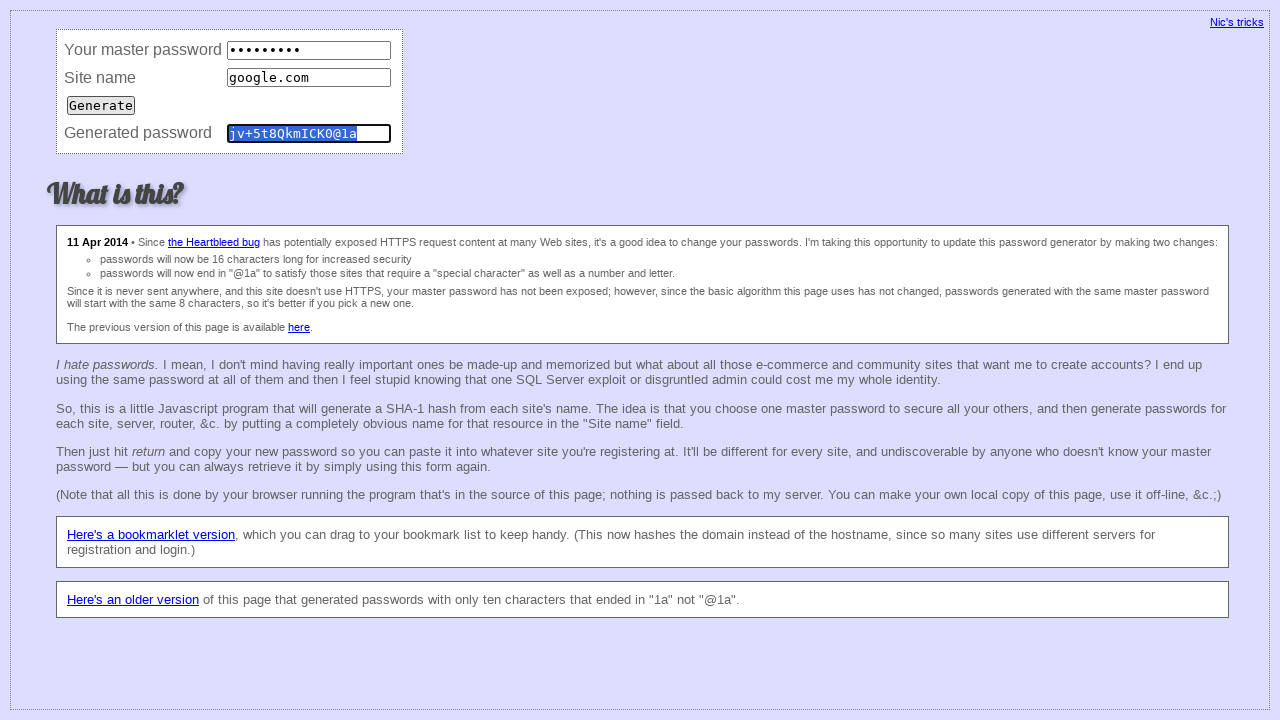

Cleared master password field on input[name='master']
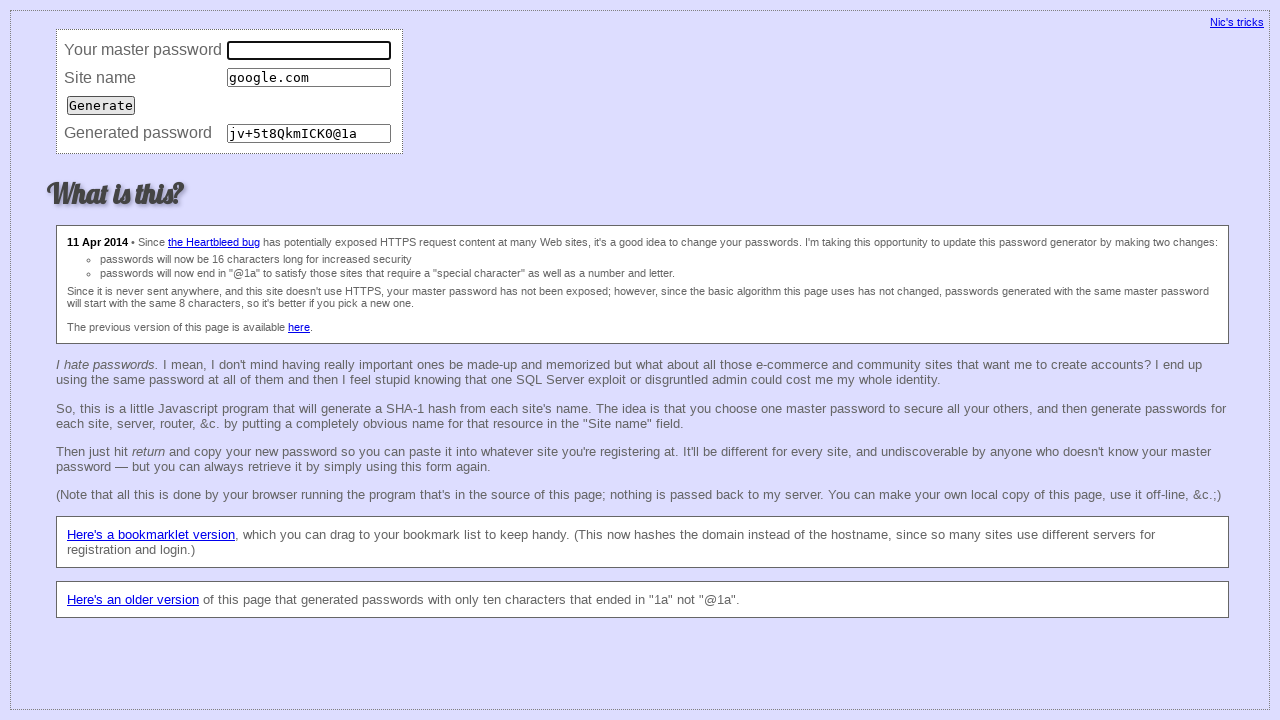

Filled master password field with mixed case 'asdASDAsD' on input[name='master']
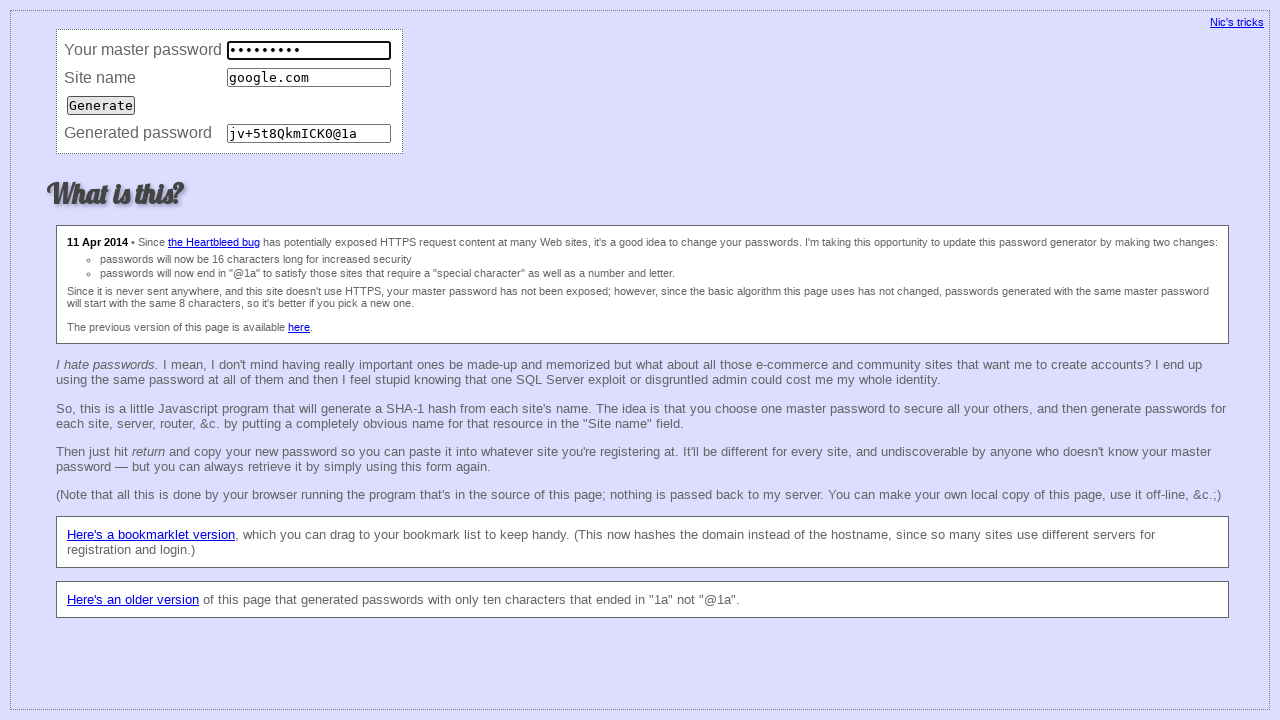

Cleared site field on input[name='site']
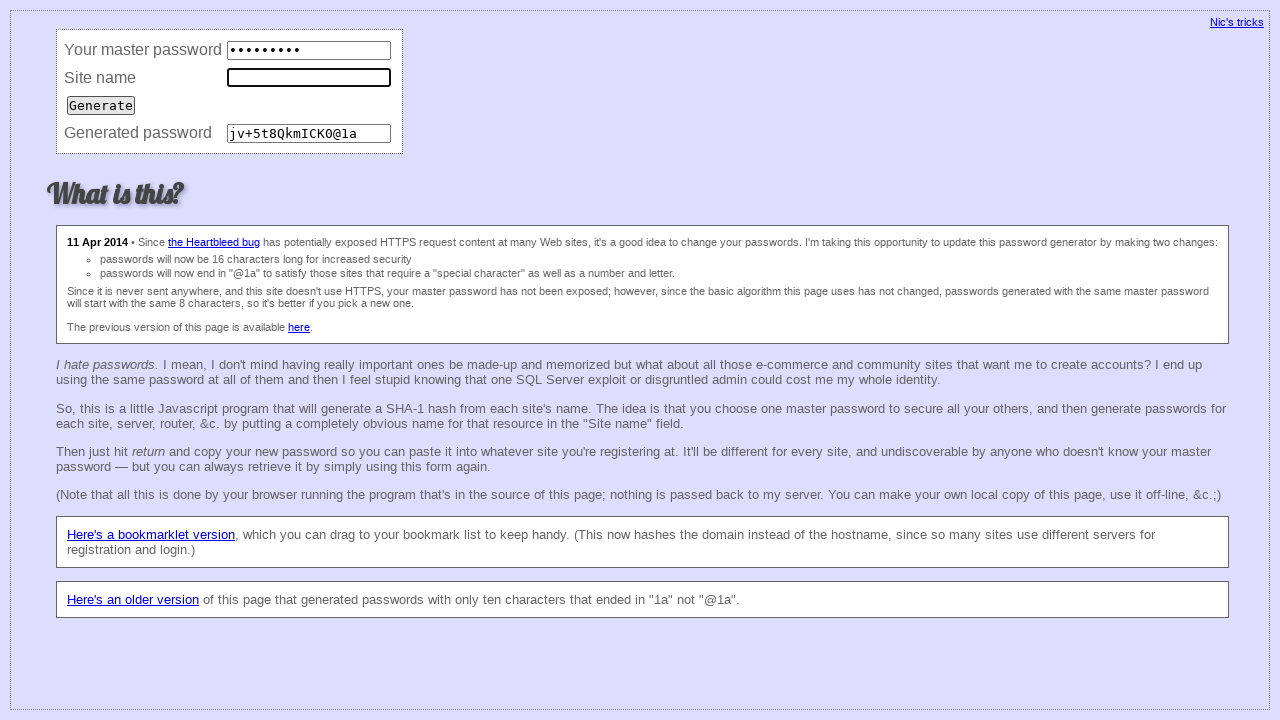

Filled site field with uppercase 'GOOGLE.COM' on input[name='site']
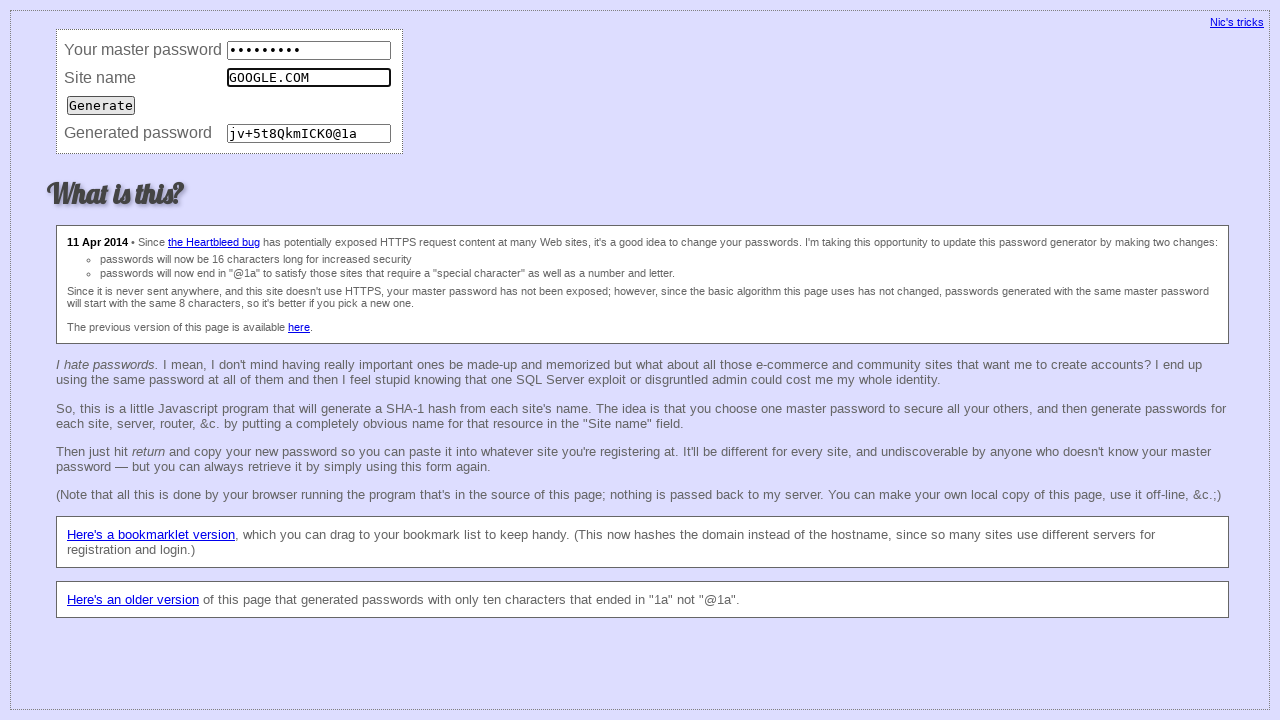

Clicked submit button for test case 8 (mixed case master, uppercase site) at (101, 105) on input[type='submit']
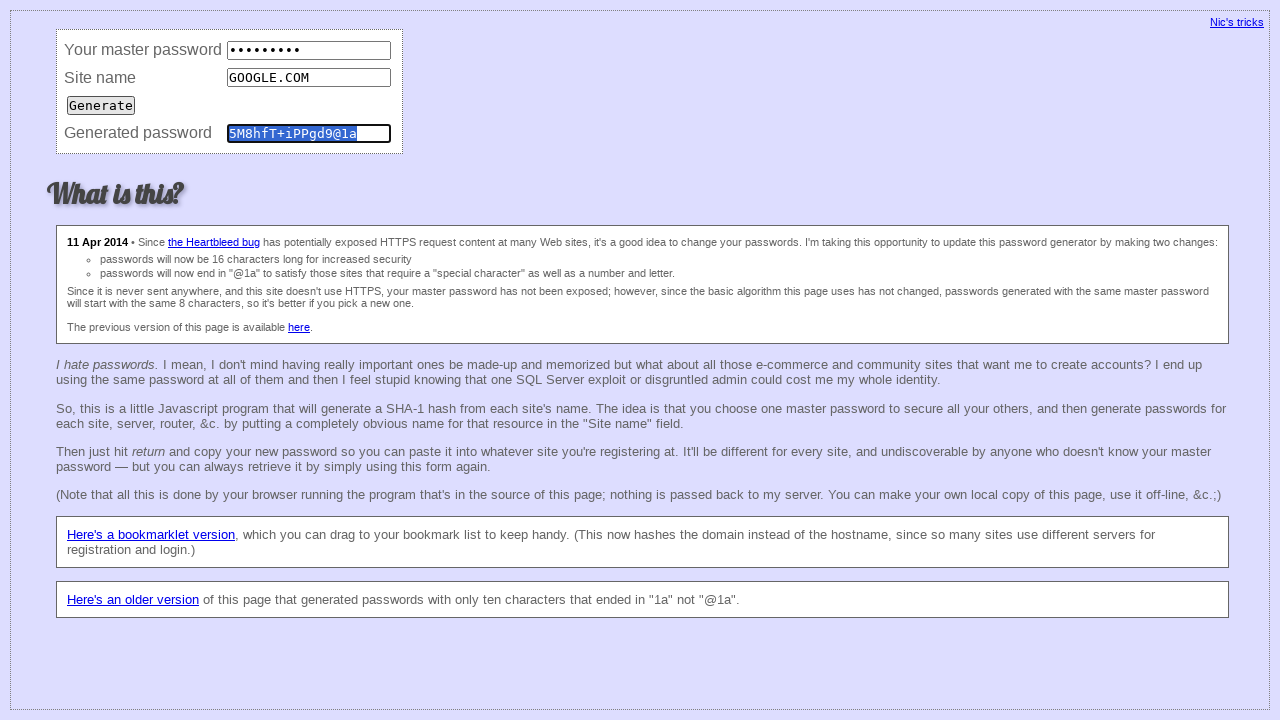

Password field generated for test case 8
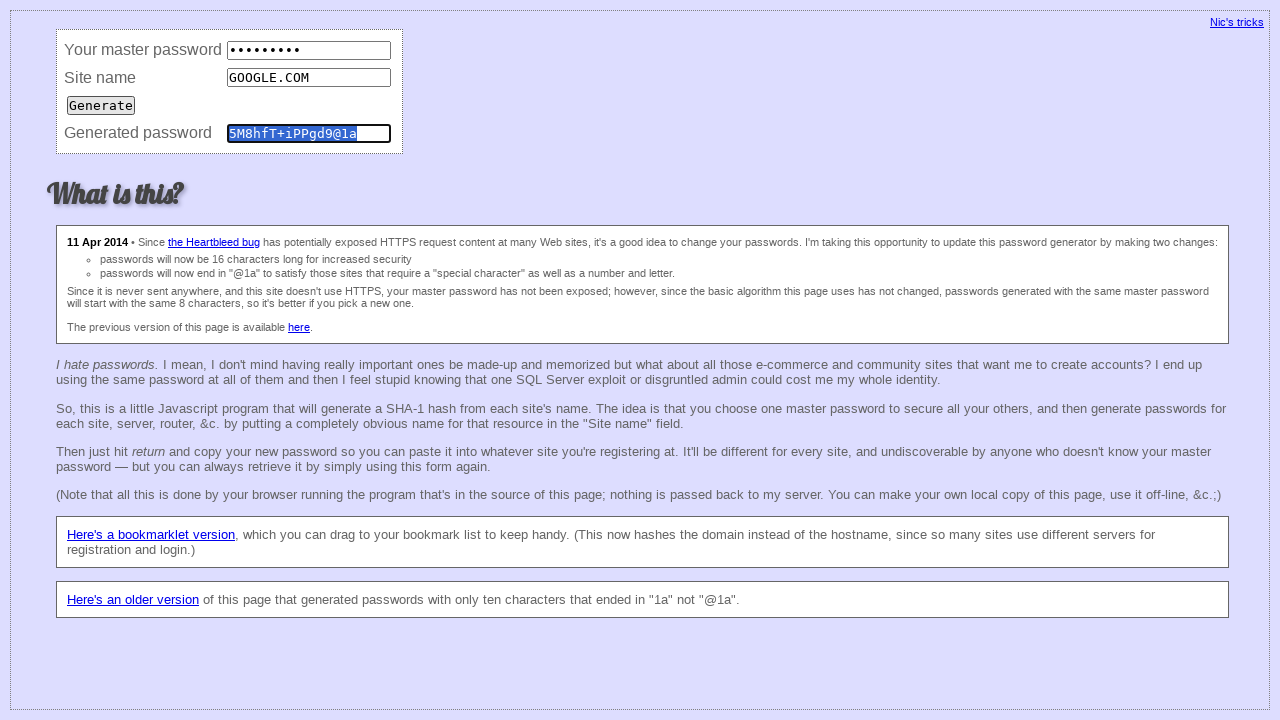

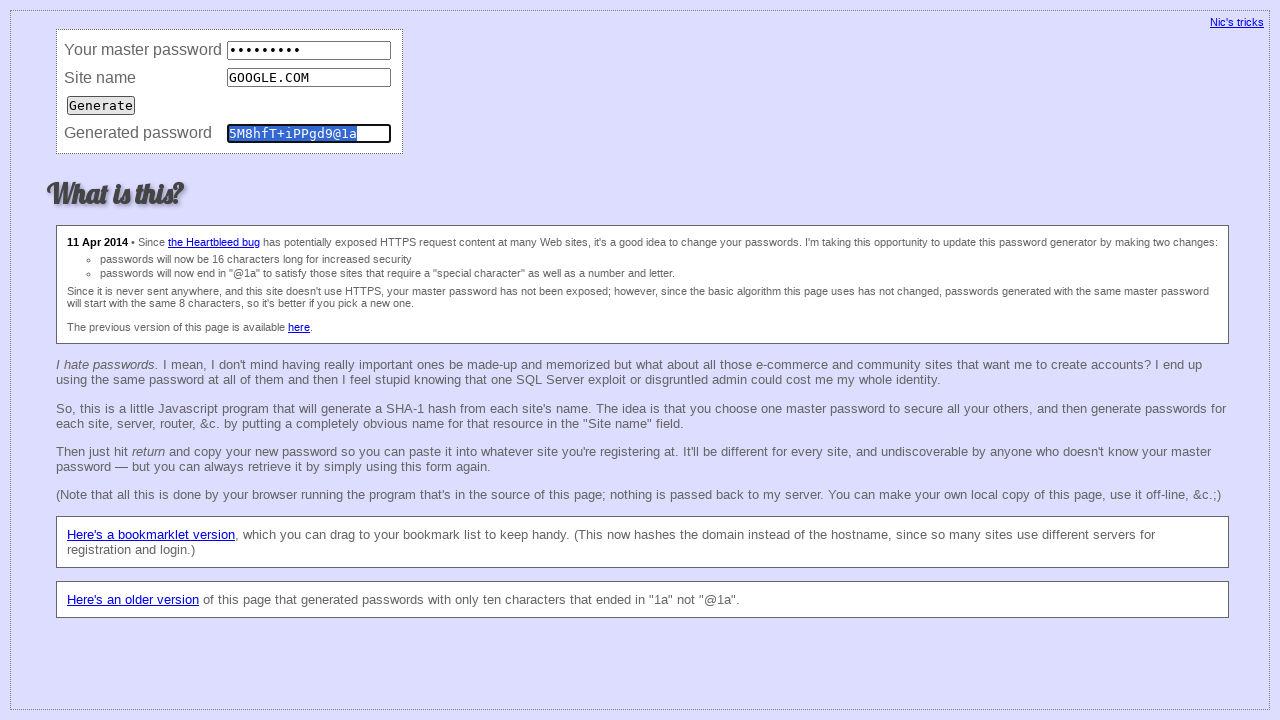